Tests infinite scroll on Bilibili homepage by repeatedly scrolling down until finding the "no more recommendations" link, then clicking it to return to the homepage.

Starting URL: https://www.bilibili.com

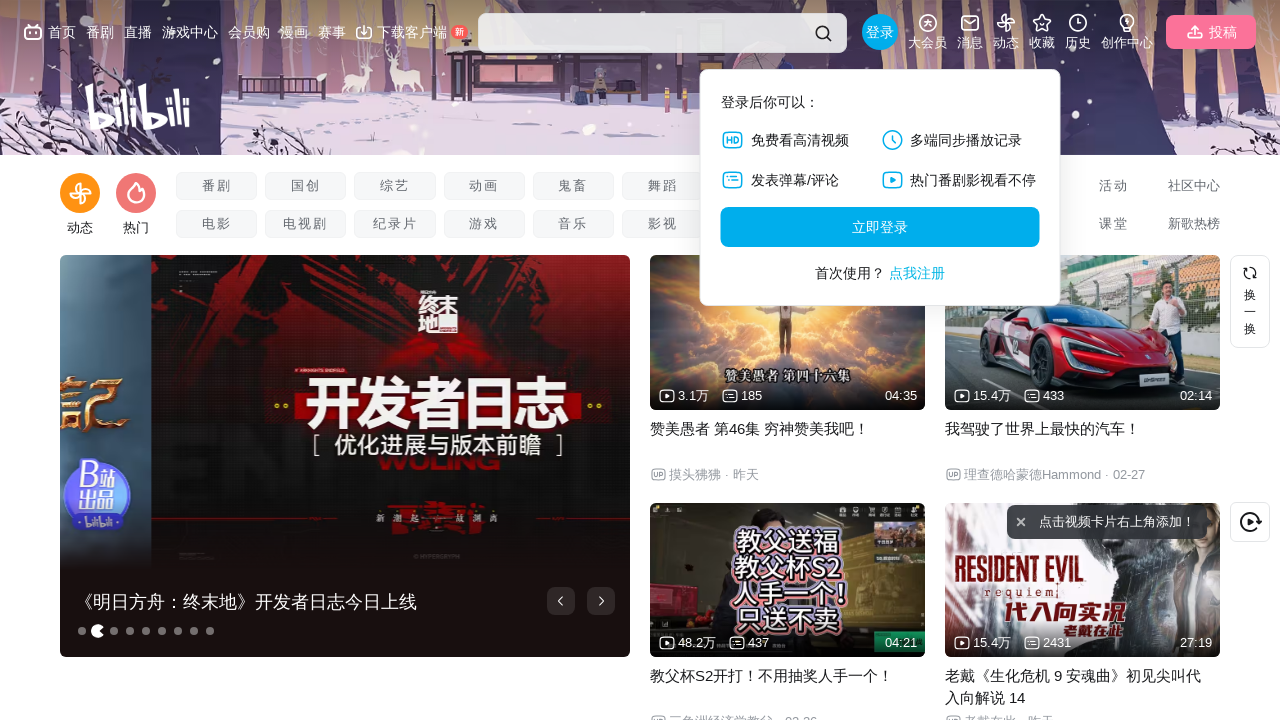

Waited for page to reach domcontentloaded state
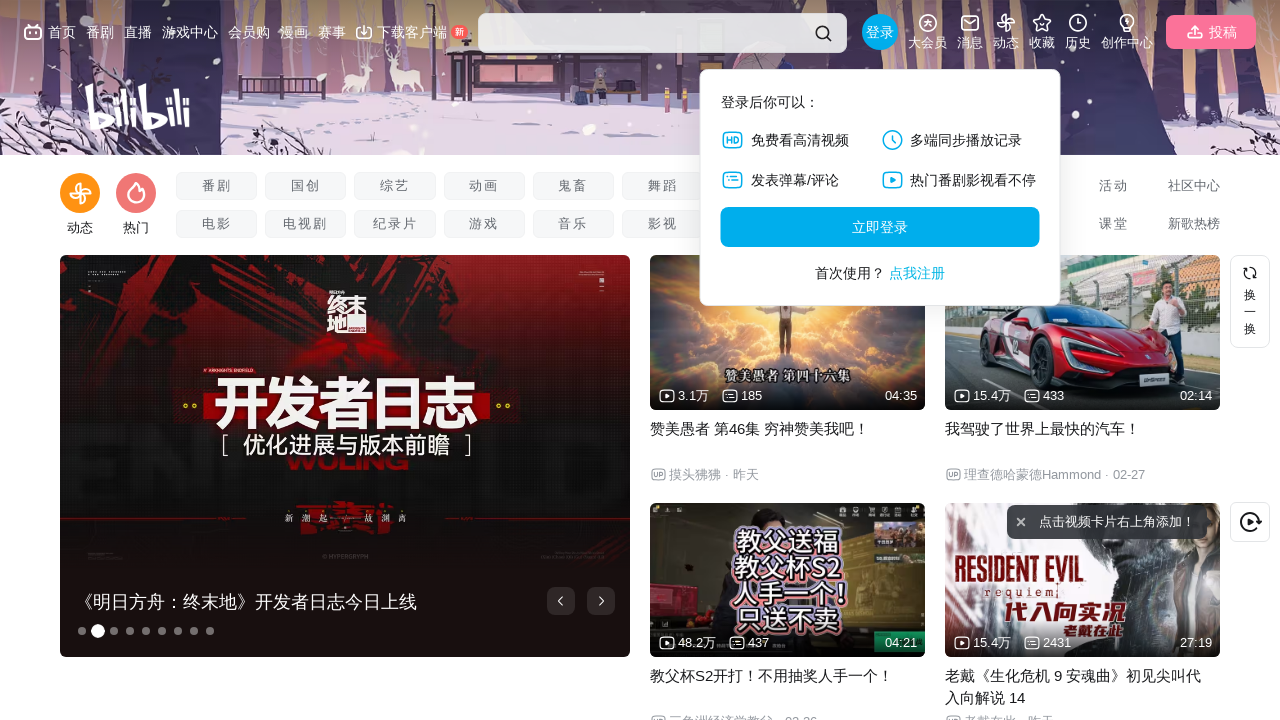

Waited 1000ms for page to fully load
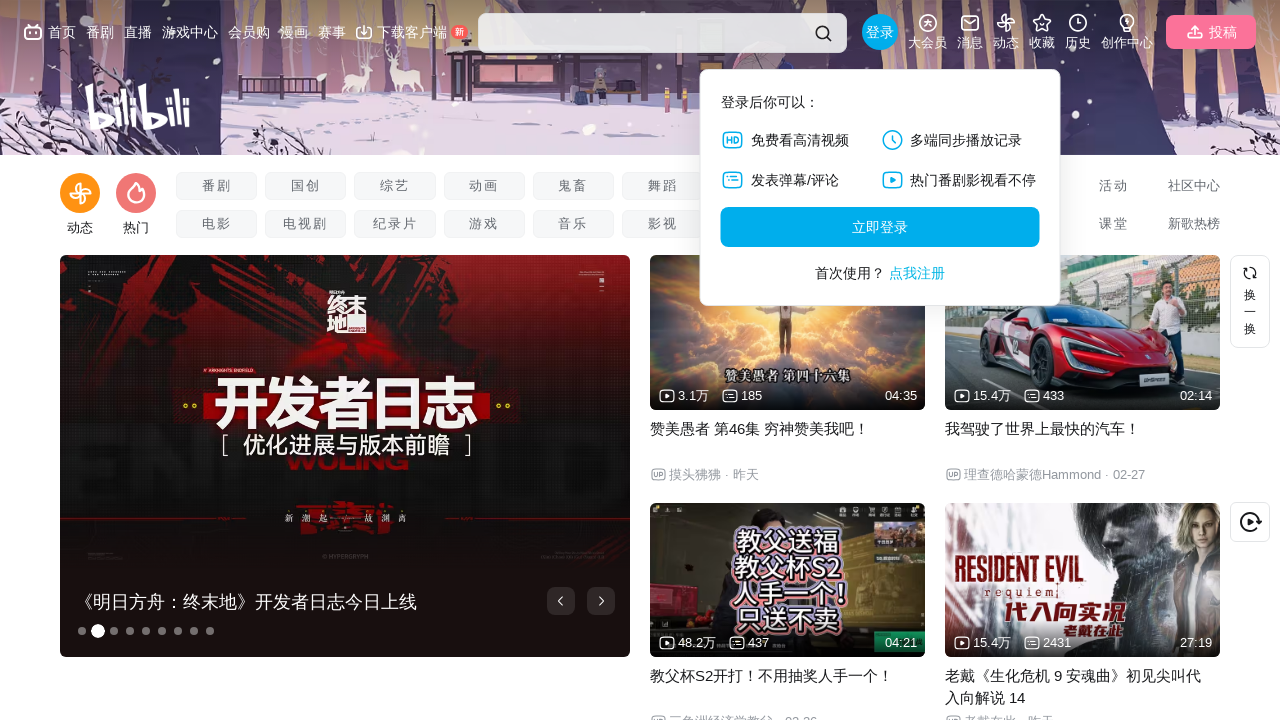

Scrolled down 1000px (attempt 1/20)
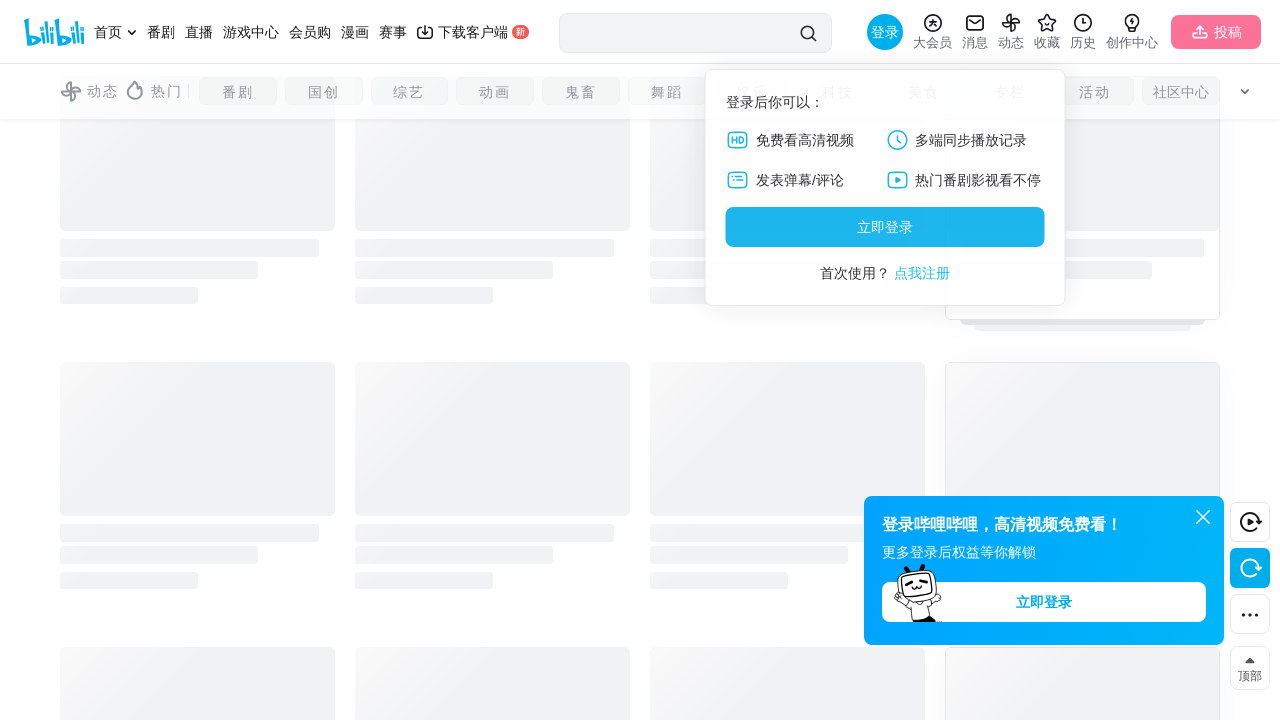

Waited 500ms after scrolling
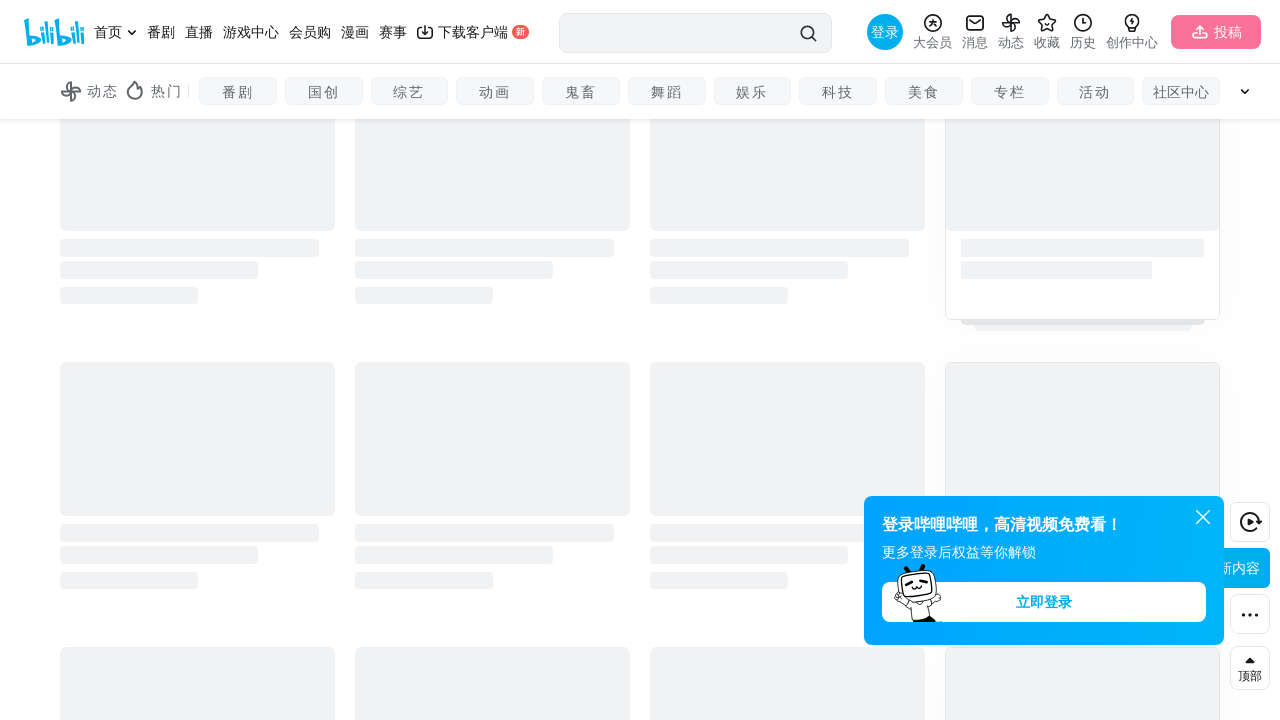

Scrolled down 1000px (attempt 2/20)
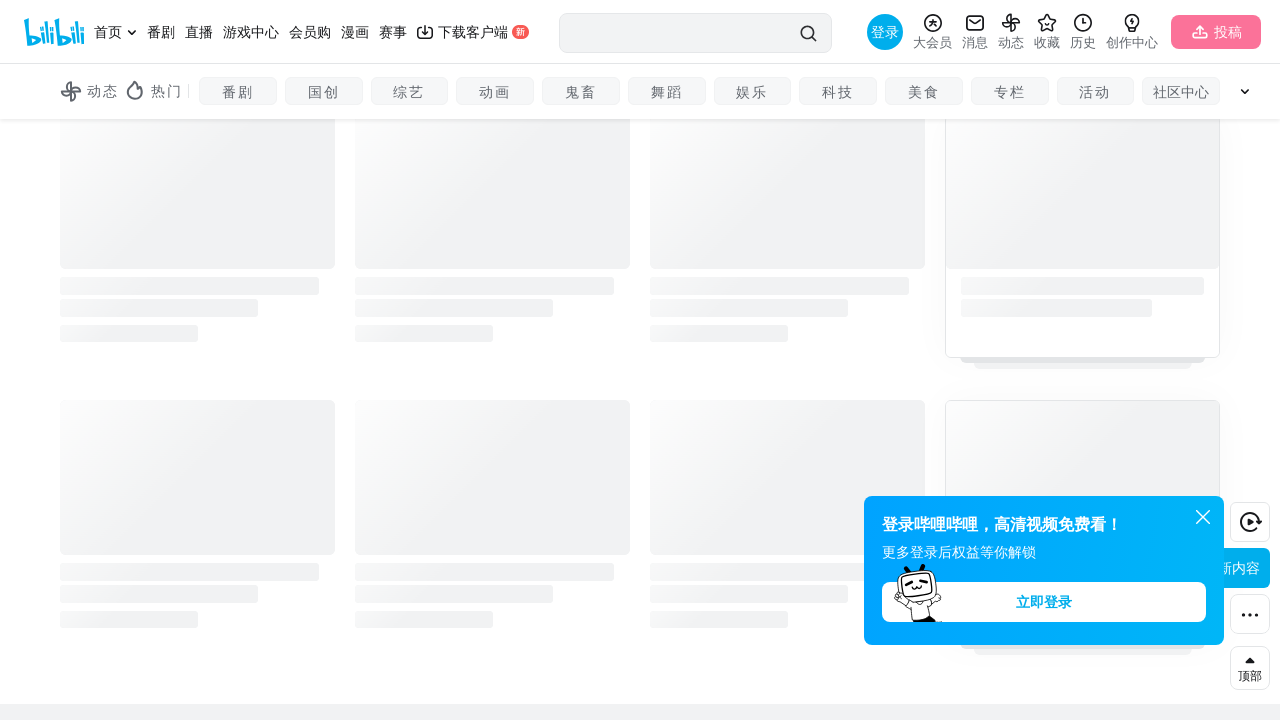

Waited 500ms after scrolling
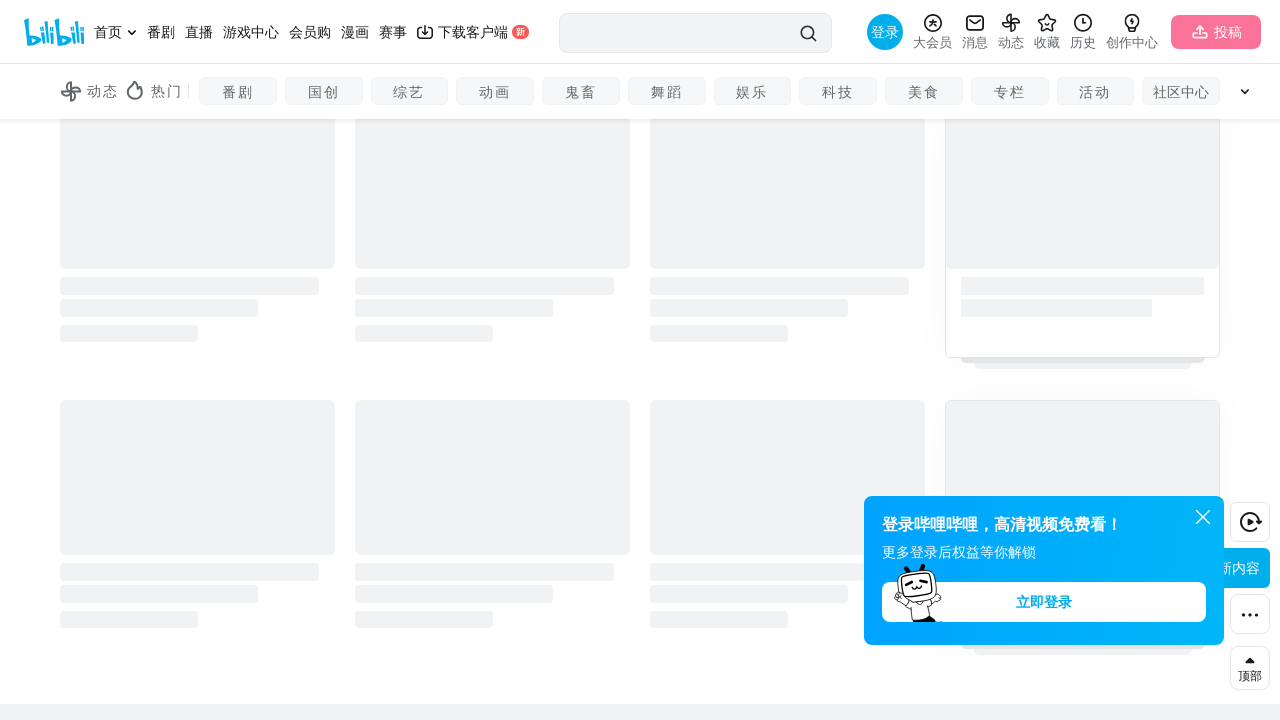

Scrolled down 1000px (attempt 3/20)
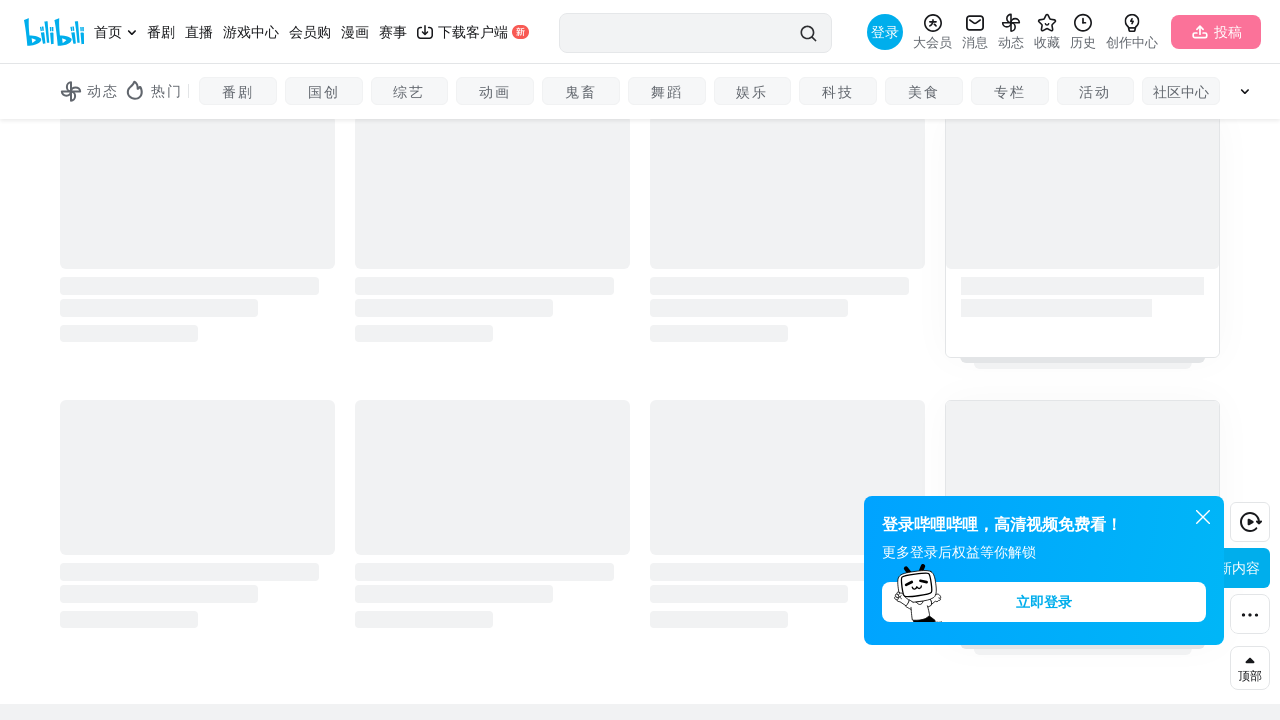

Waited 500ms after scrolling
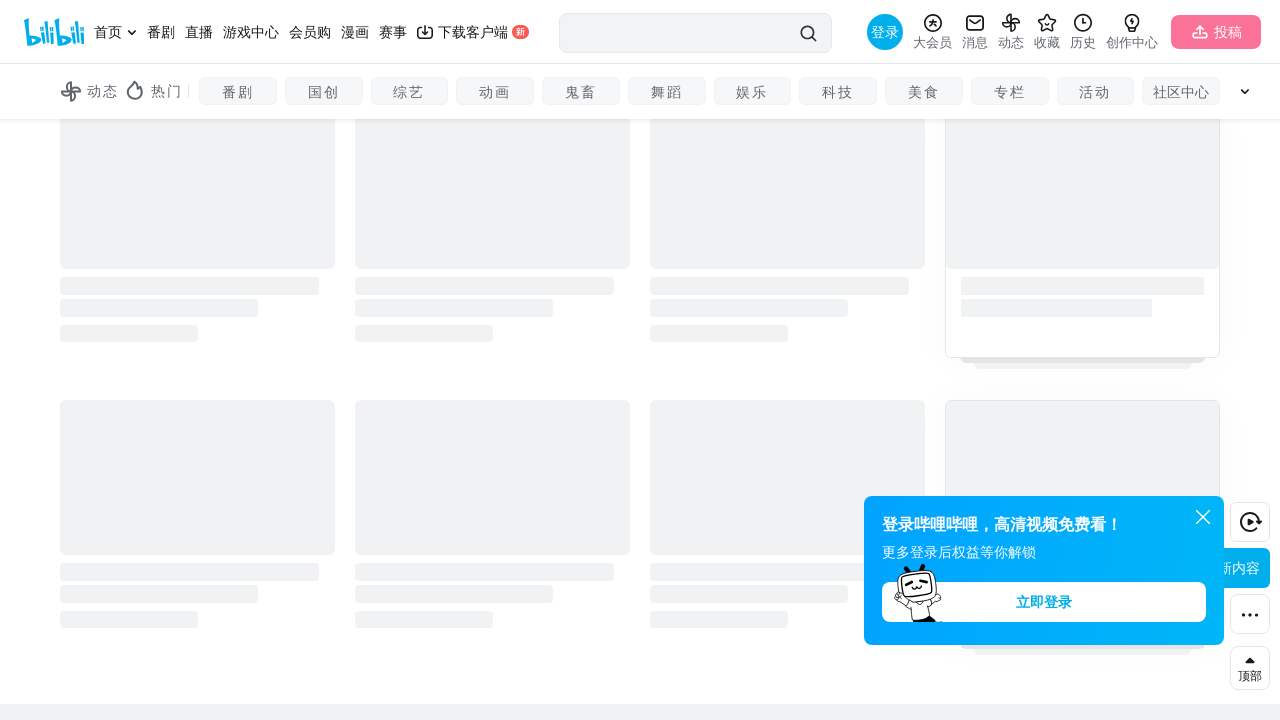

Scrolled down 1000px (attempt 4/20)
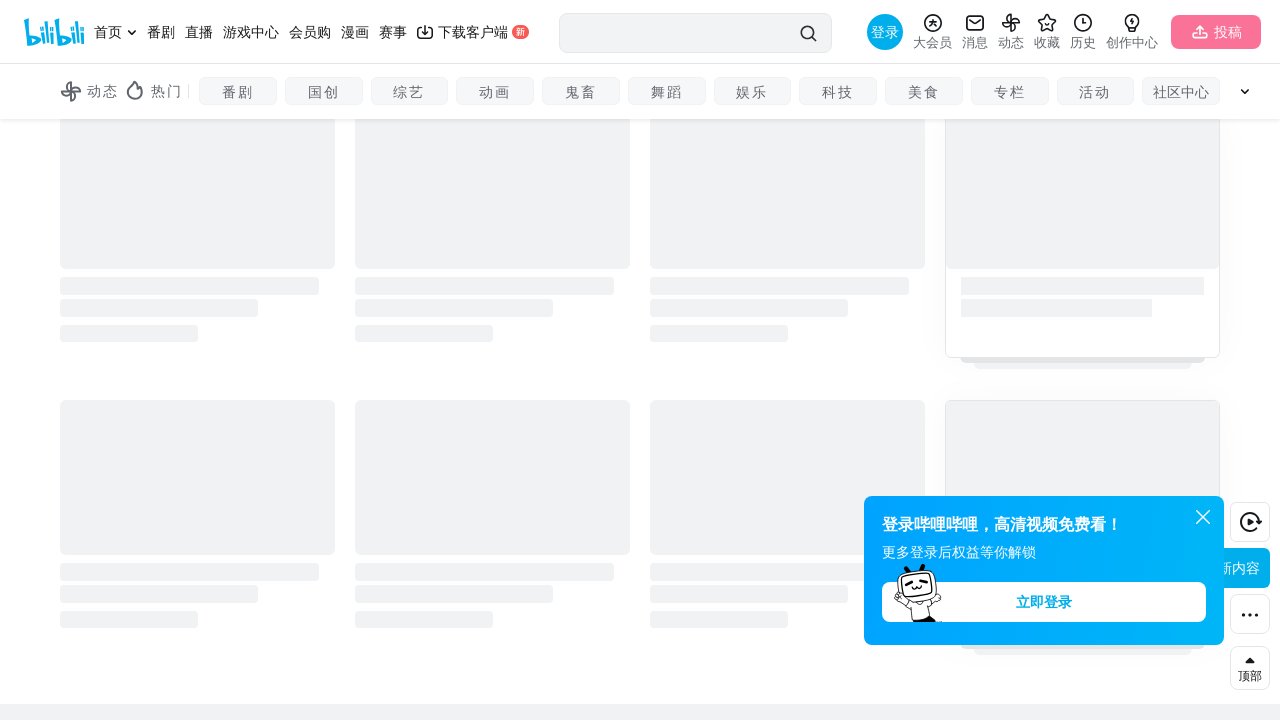

Waited 500ms after scrolling
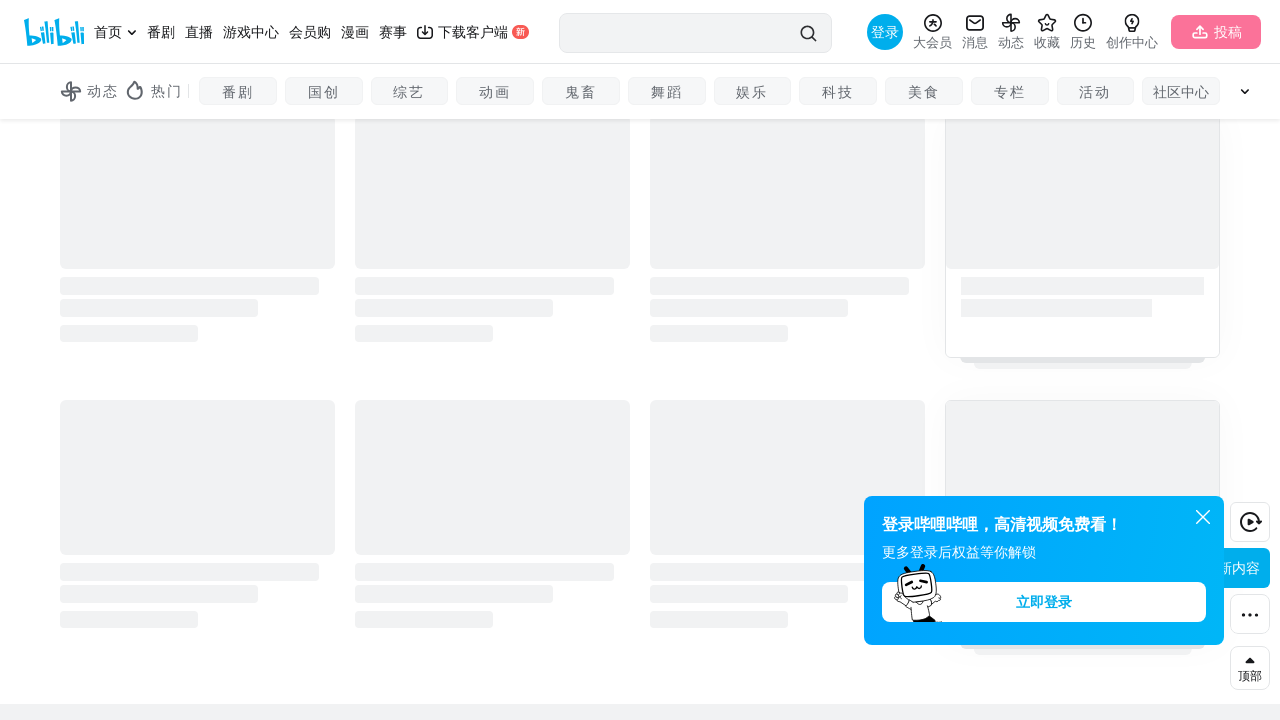

Scrolled down 1000px (attempt 5/20)
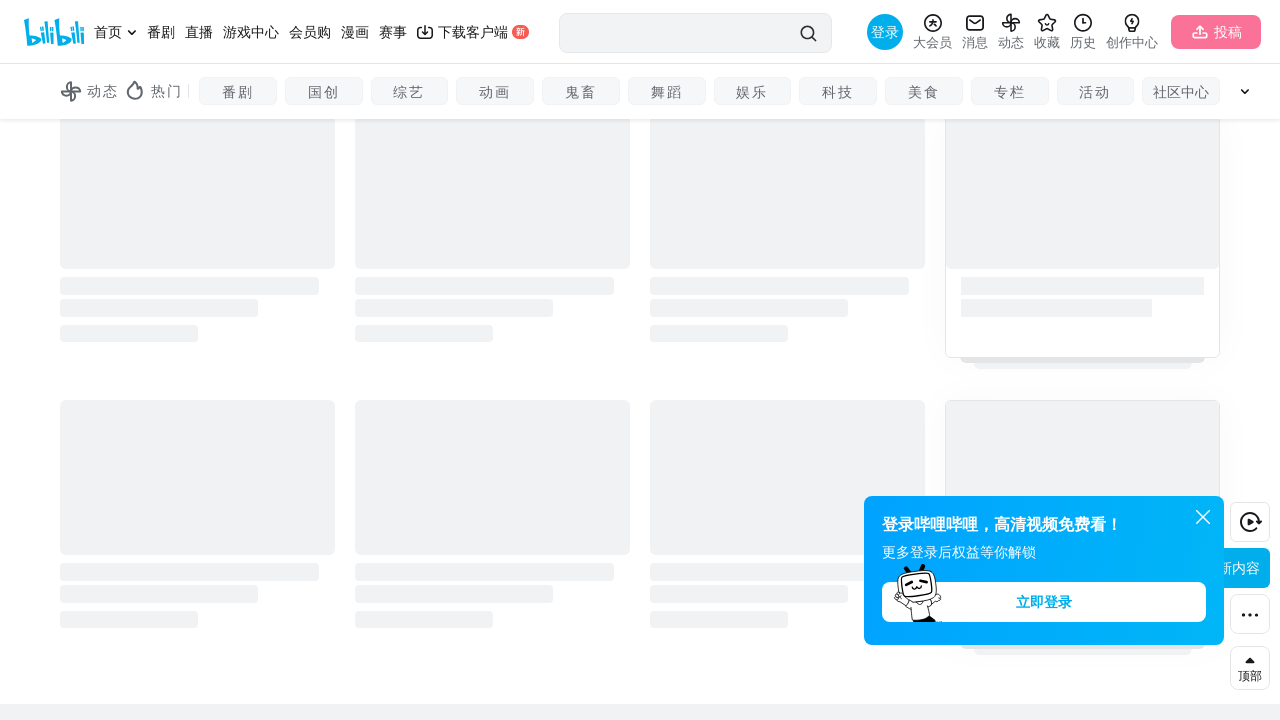

Waited 500ms after scrolling
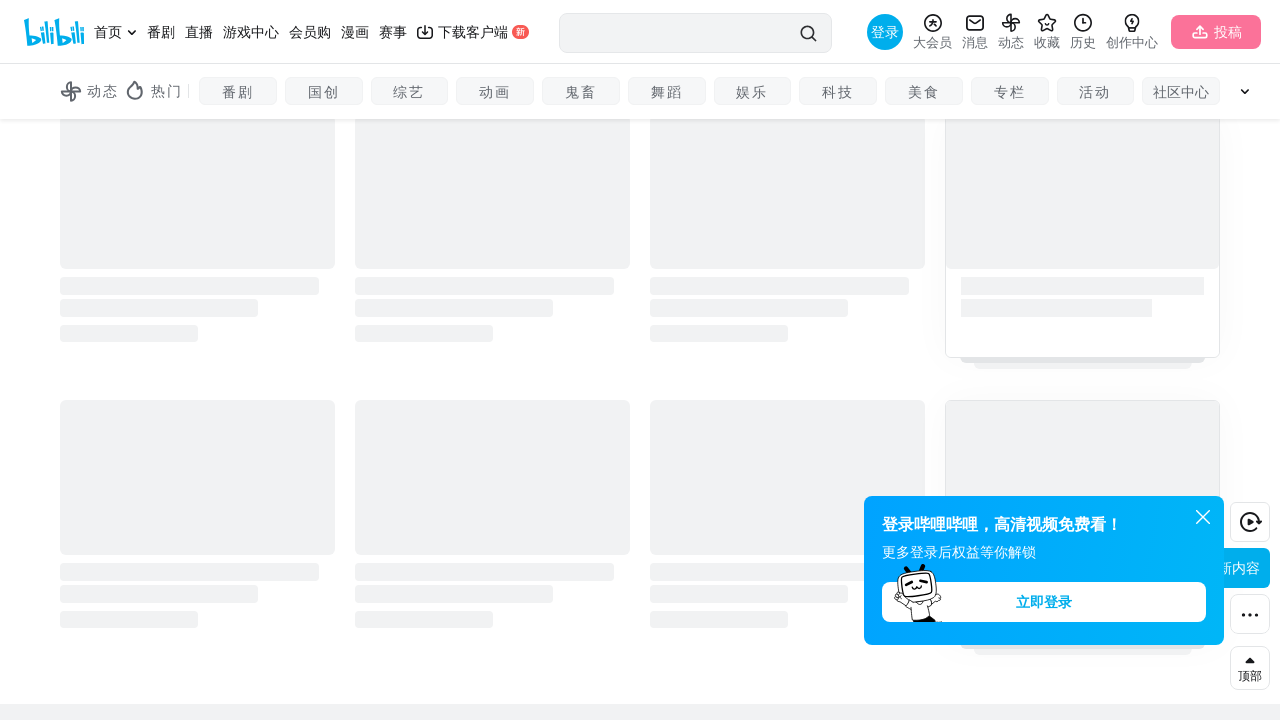

Scrolled down 1000px (attempt 6/20)
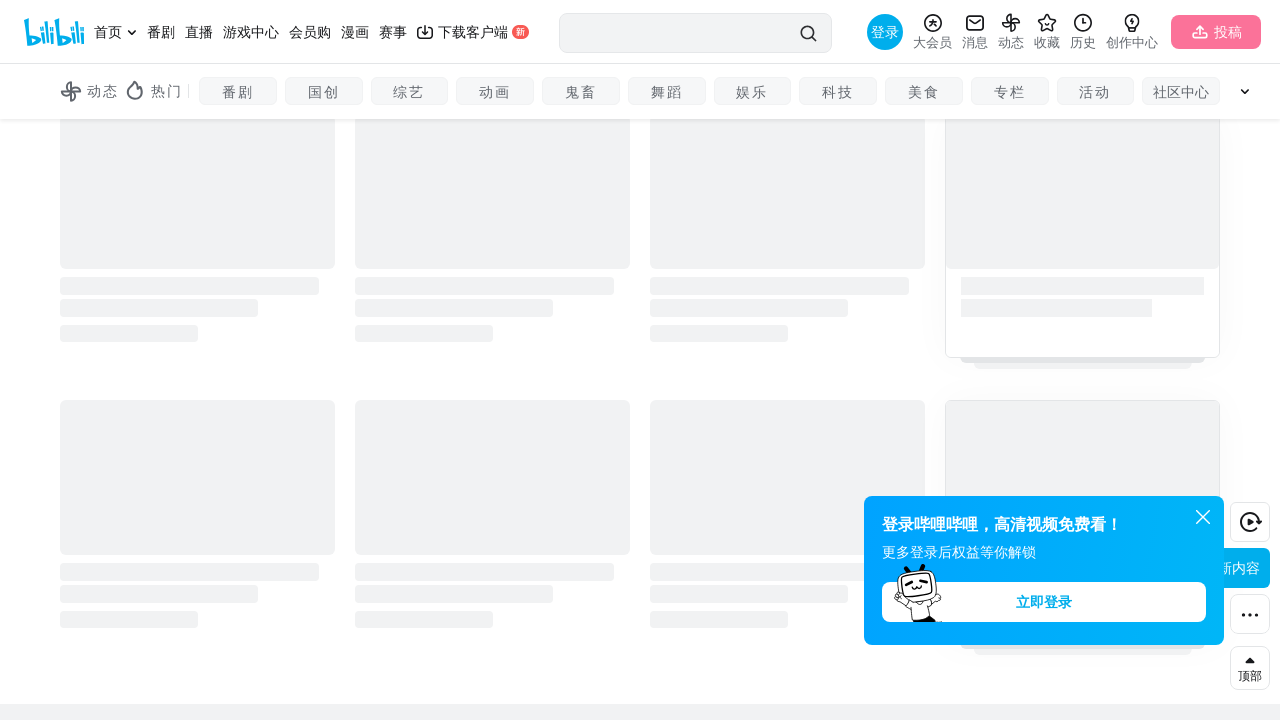

Waited 500ms after scrolling
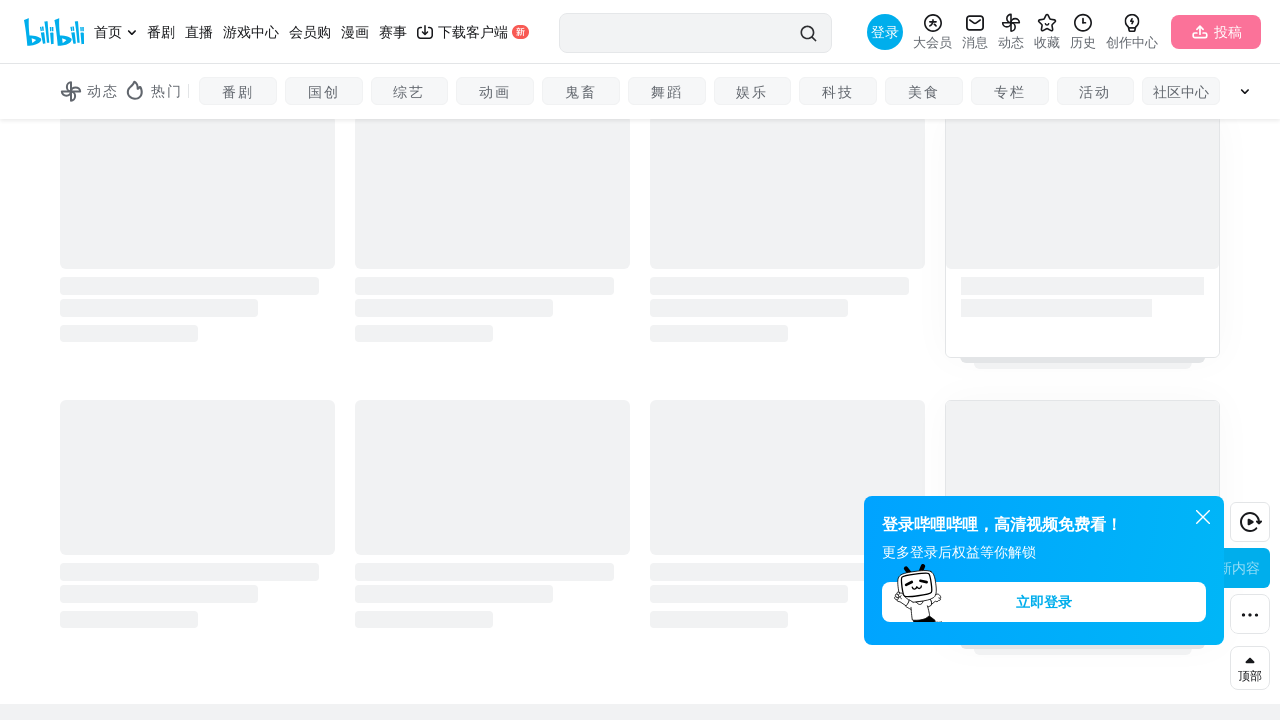

Scrolled down 1000px (attempt 7/20)
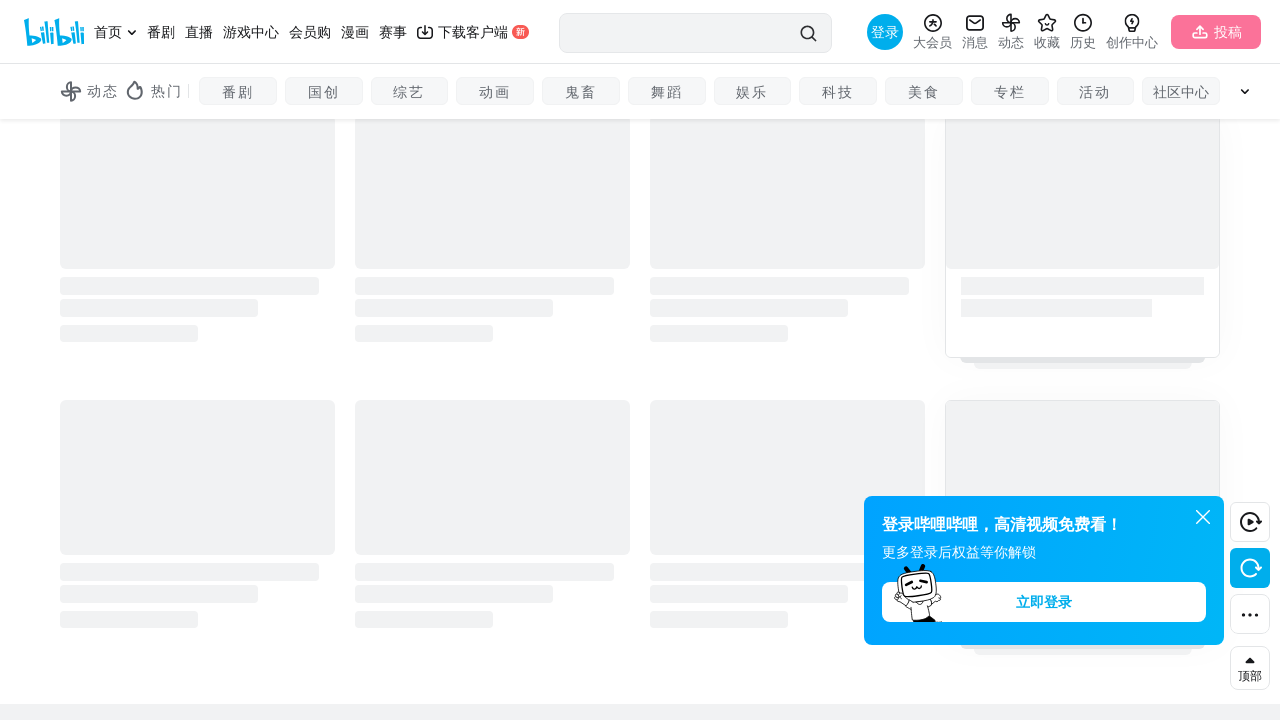

Waited 500ms after scrolling
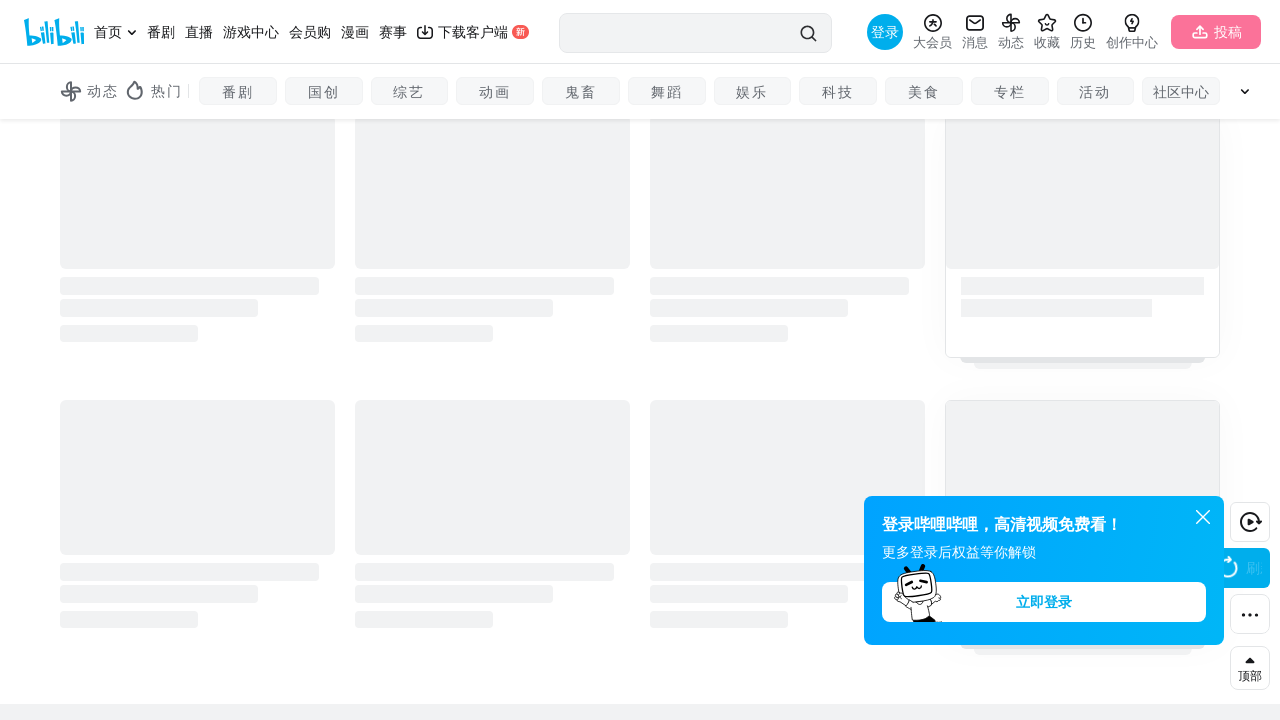

Scrolled down 1000px (attempt 8/20)
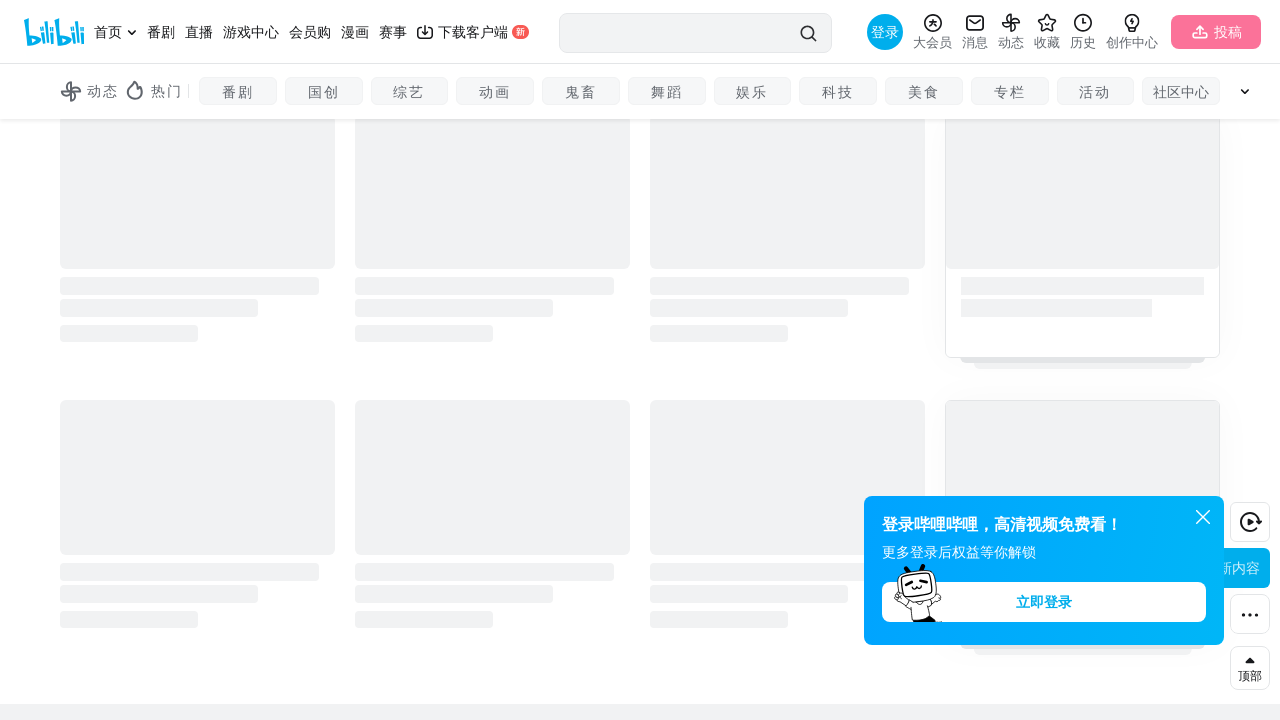

Waited 500ms after scrolling
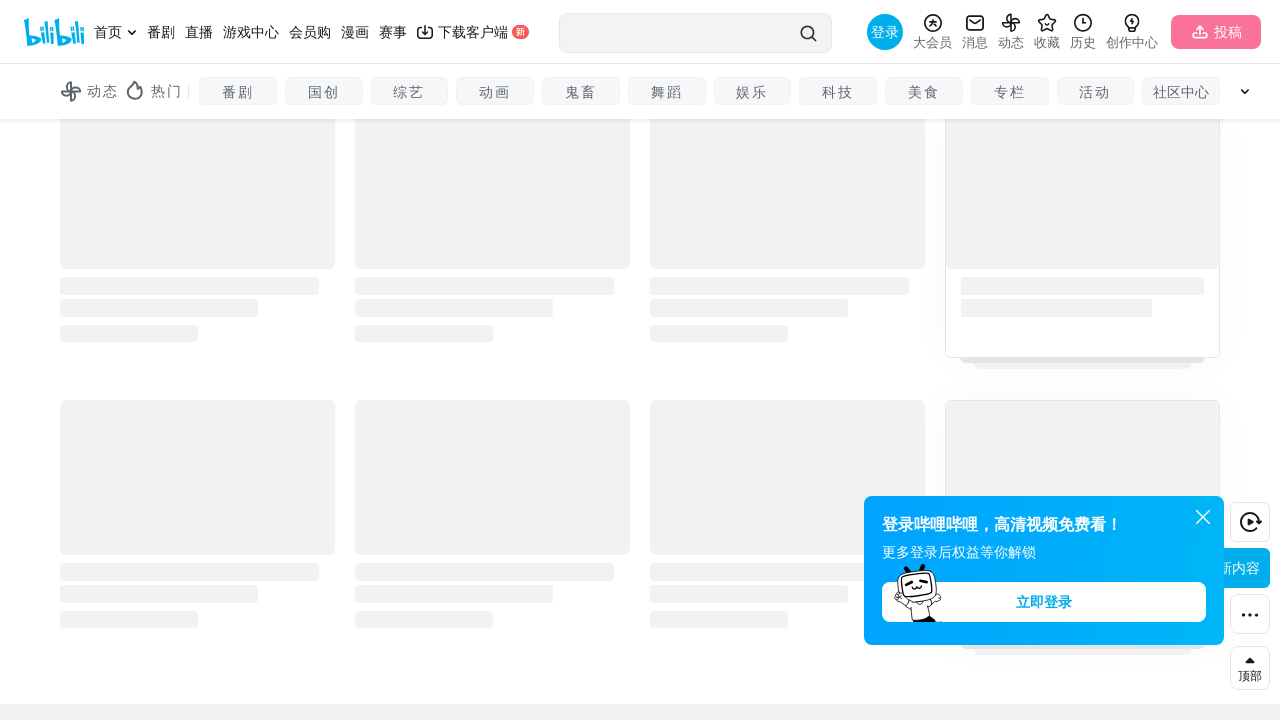

Scrolled down 1000px (attempt 9/20)
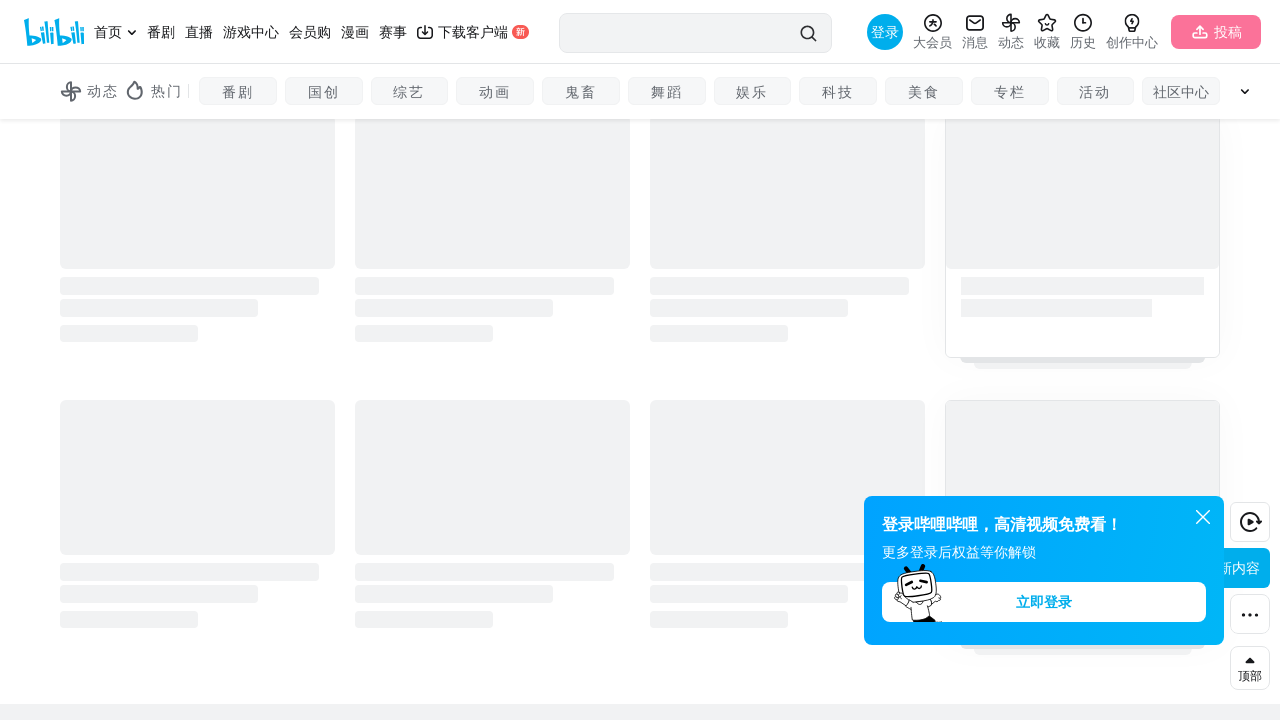

Waited 500ms after scrolling
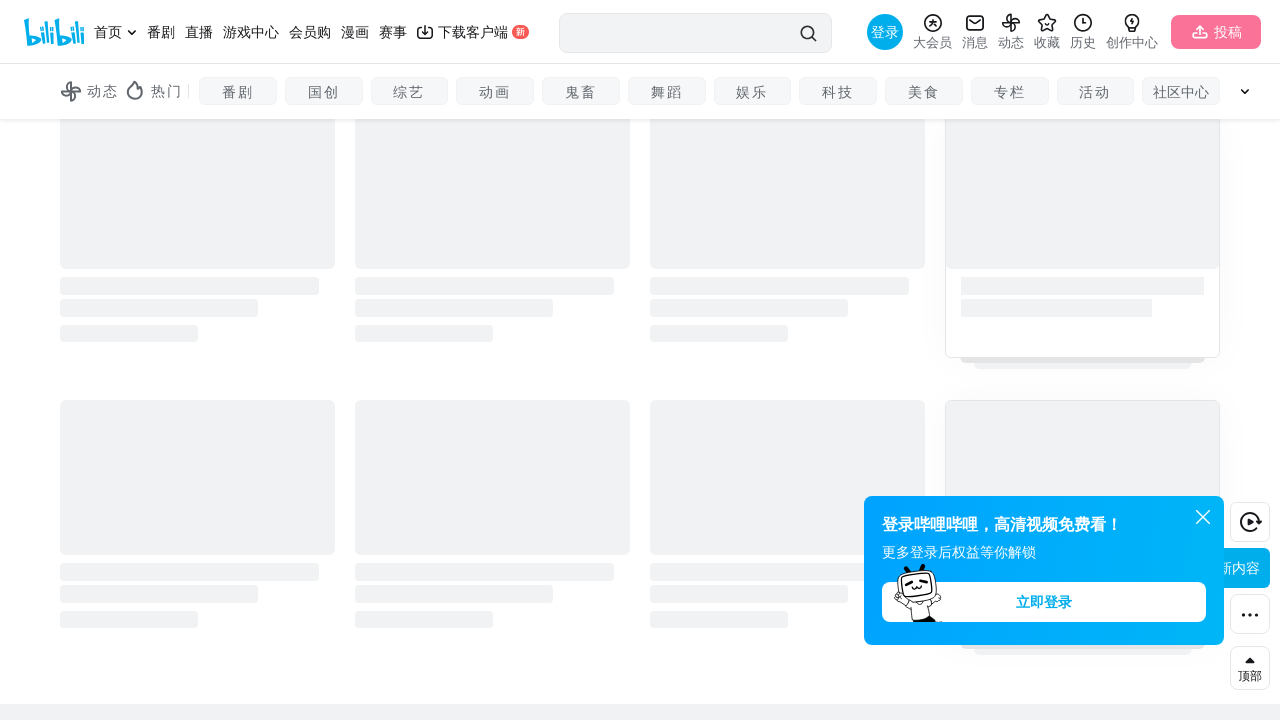

Scrolled down 1000px (attempt 10/20)
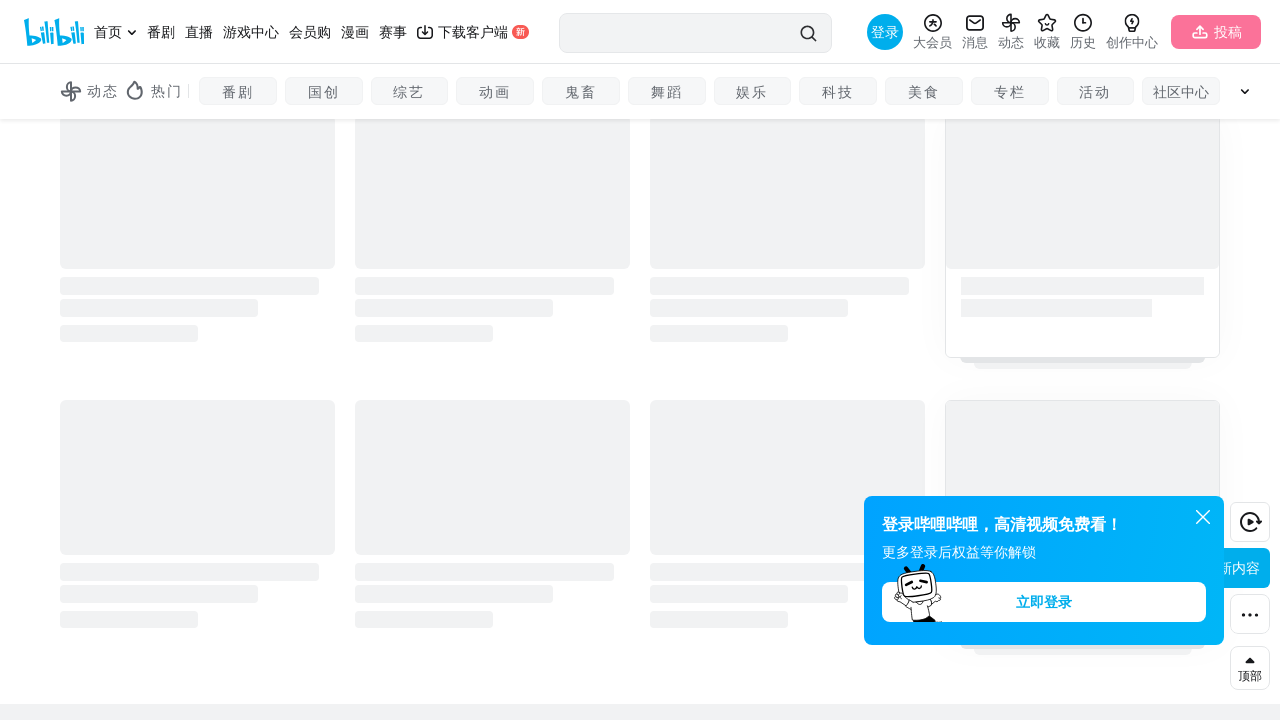

Waited 500ms after scrolling
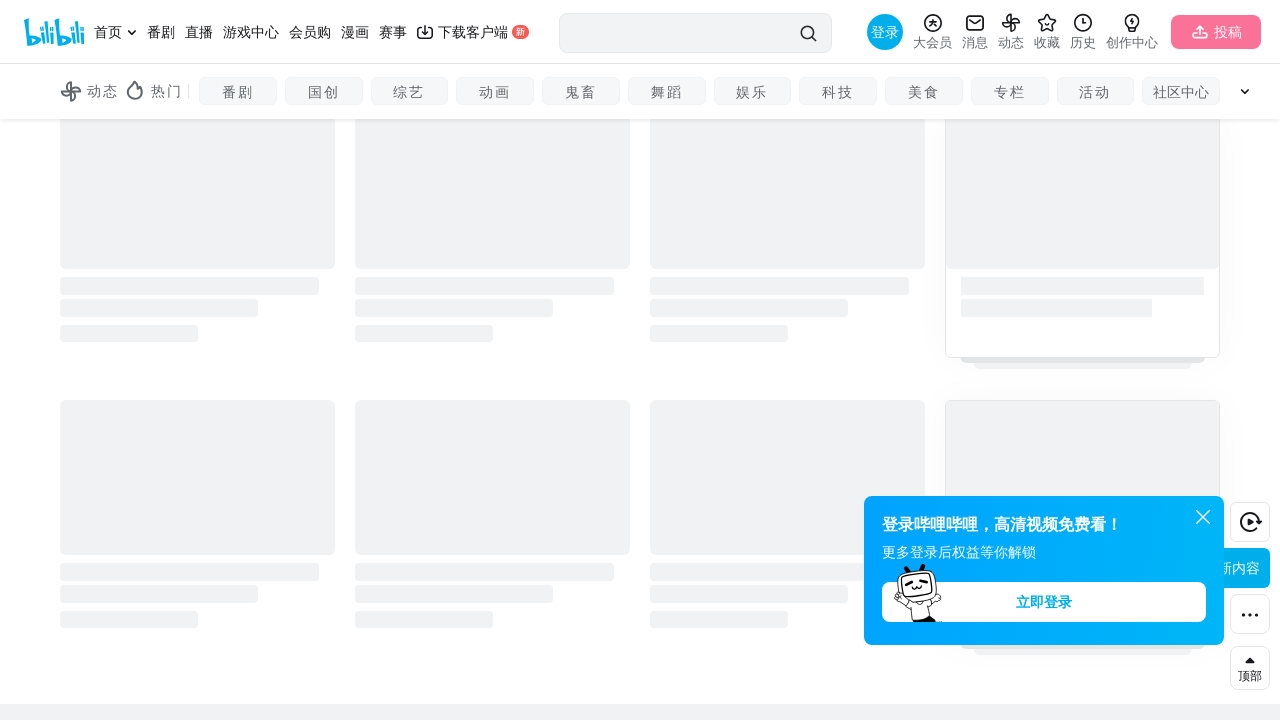

Scrolled down 1000px (attempt 11/20)
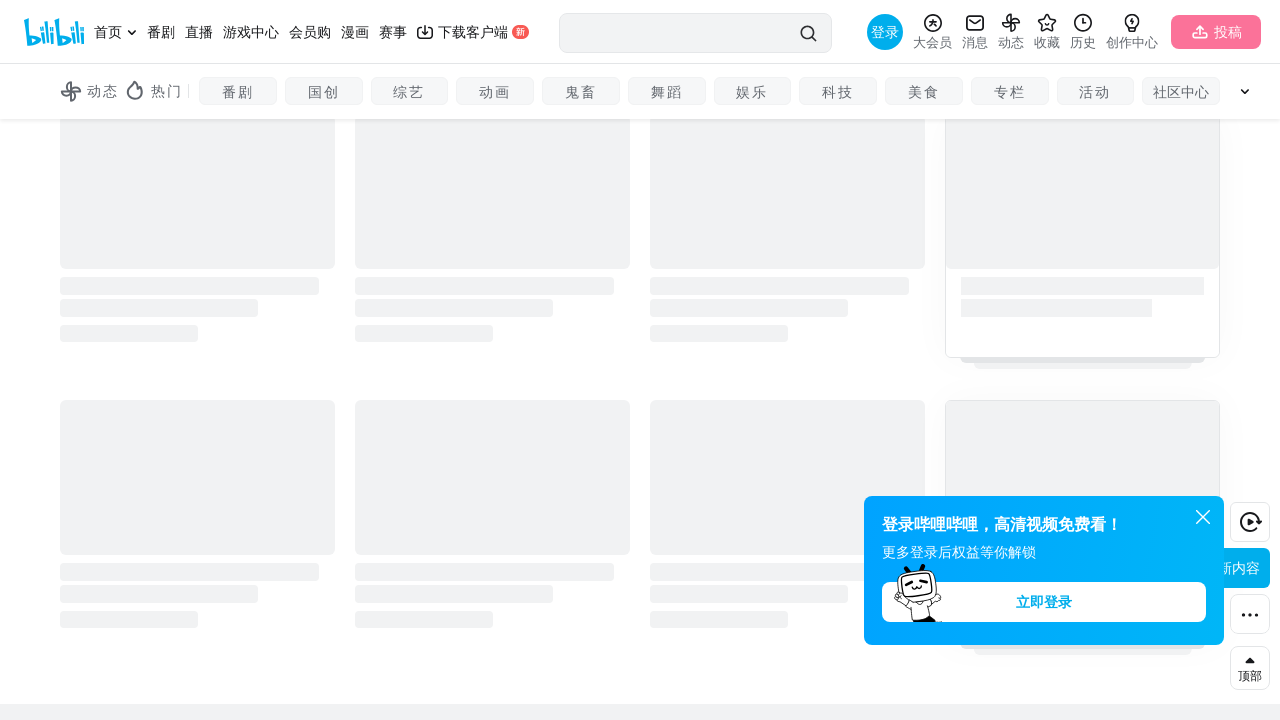

Waited 500ms after scrolling
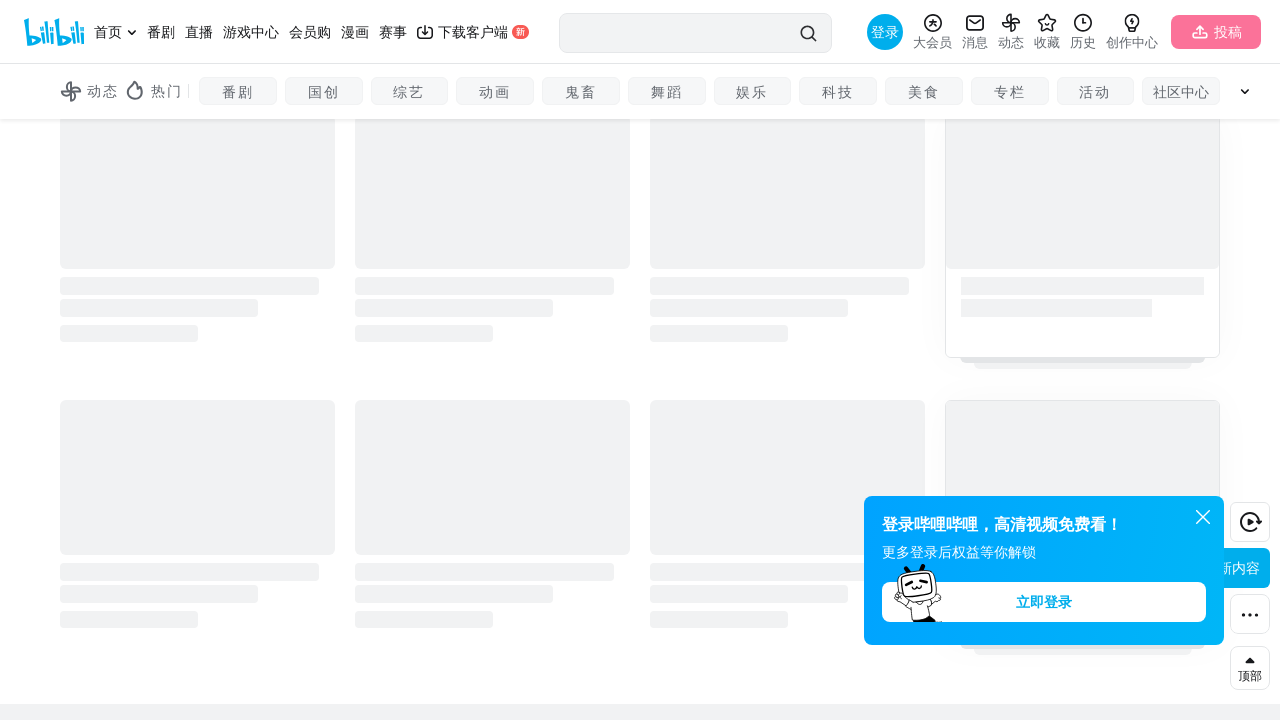

Scrolled down 1000px (attempt 12/20)
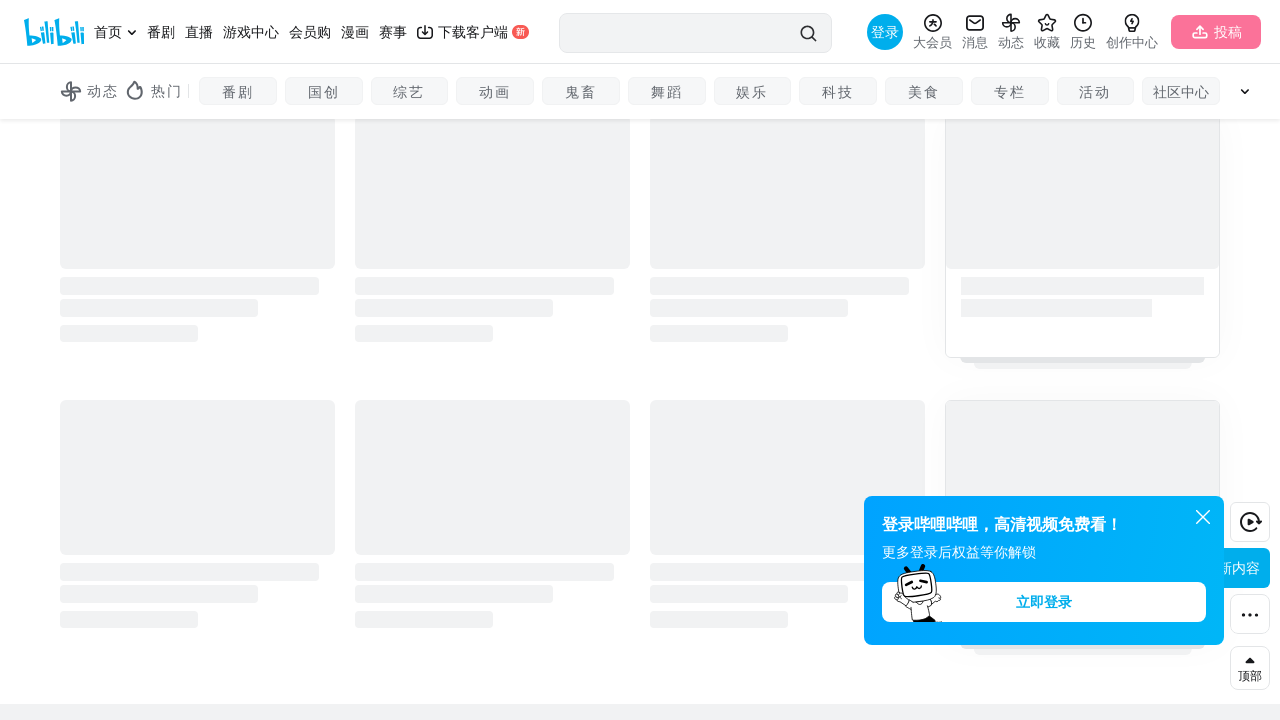

Waited 500ms after scrolling
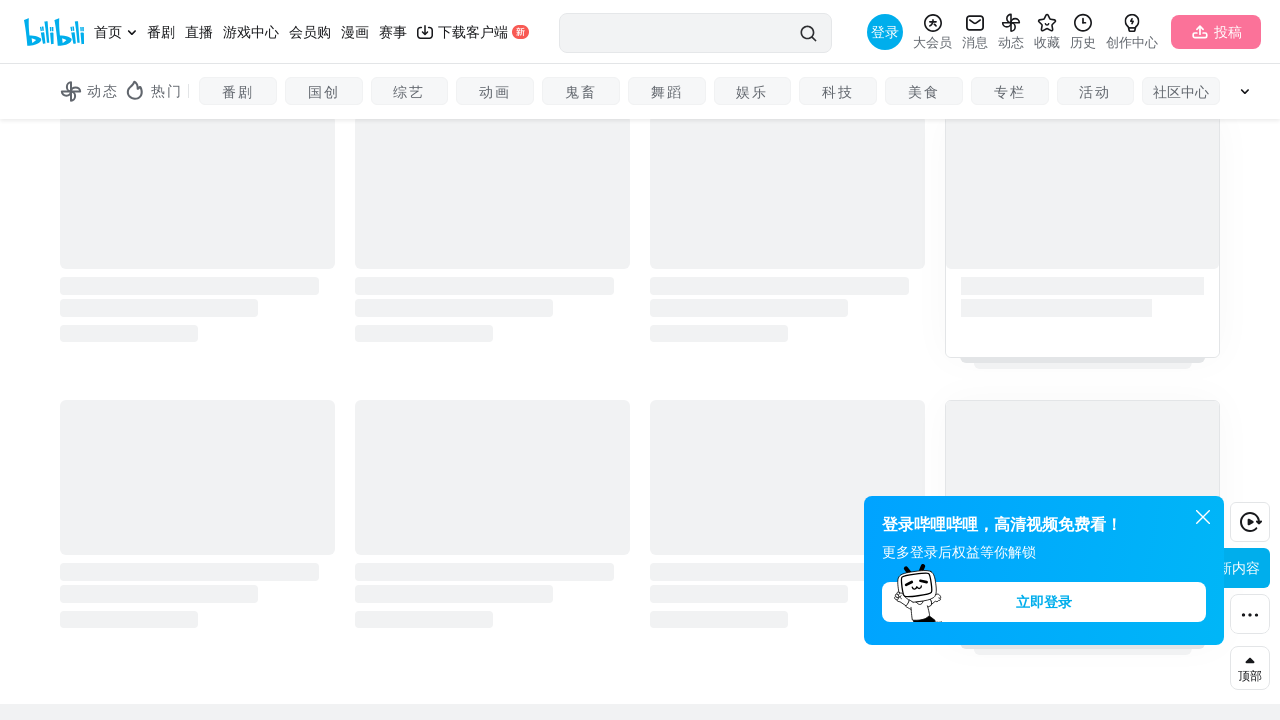

Scrolled down 1000px (attempt 13/20)
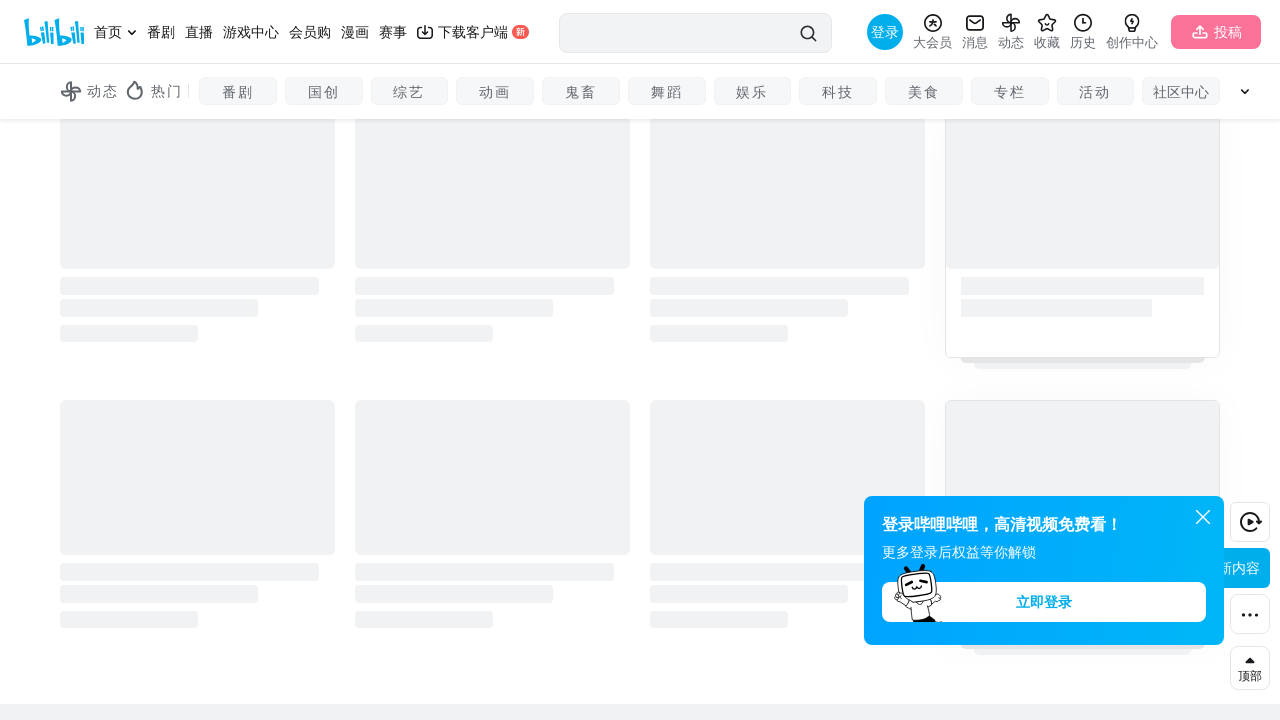

Waited 500ms after scrolling
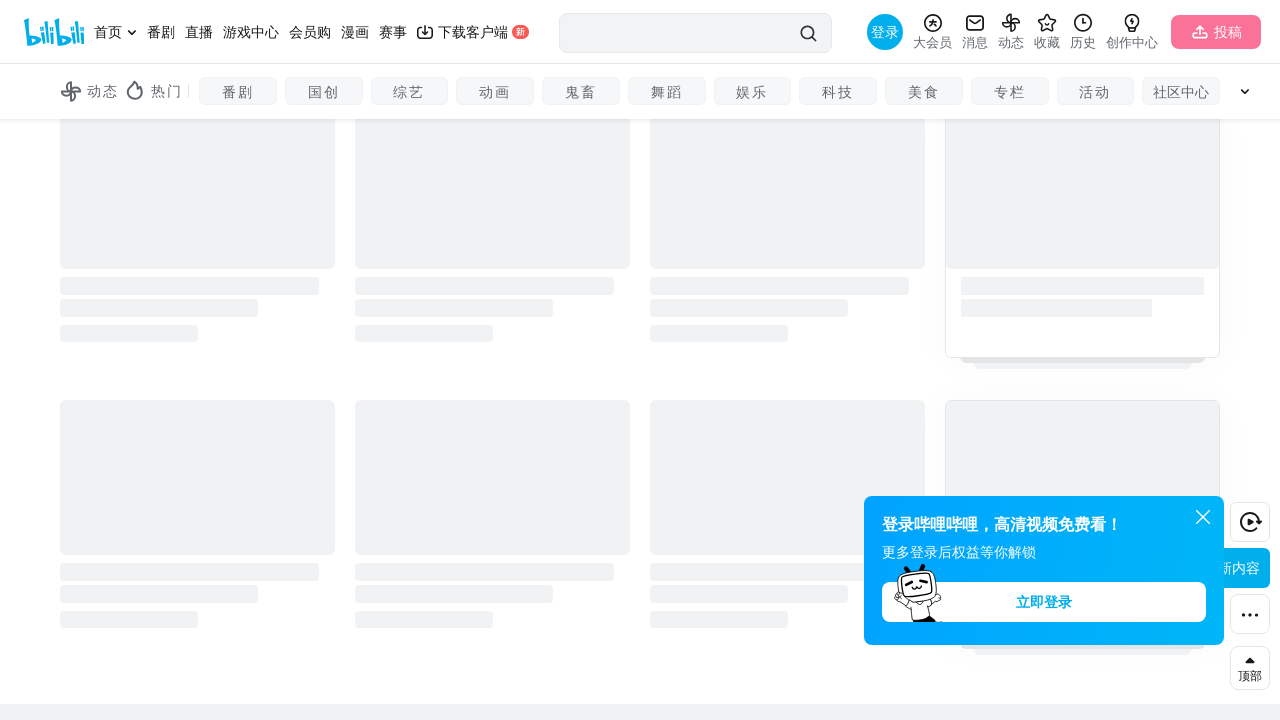

Scrolled down 1000px (attempt 14/20)
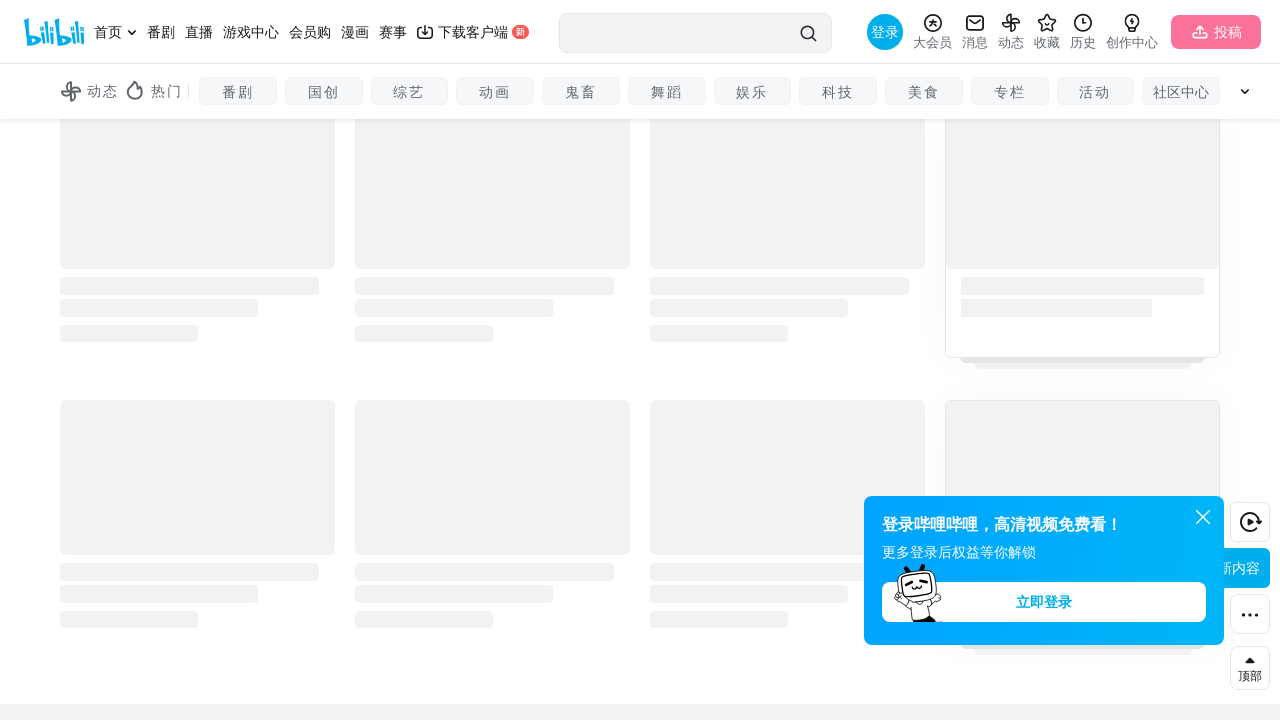

Waited 500ms after scrolling
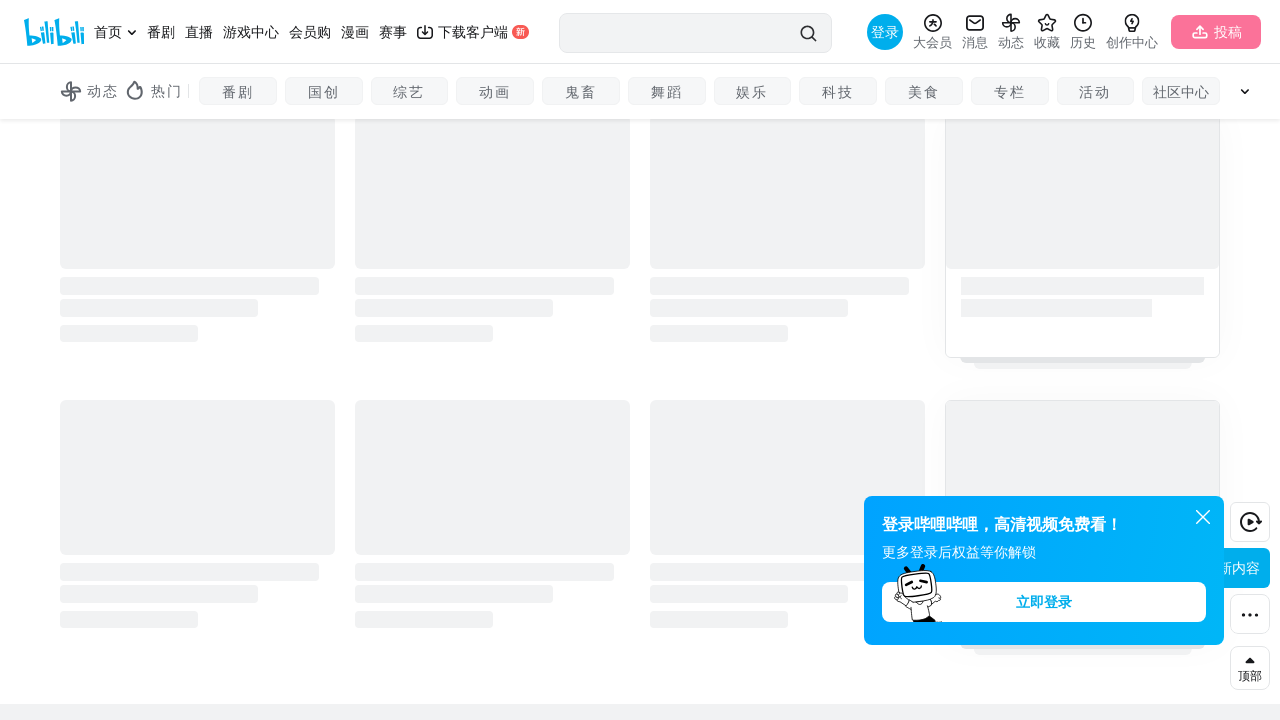

Scrolled down 1000px (attempt 15/20)
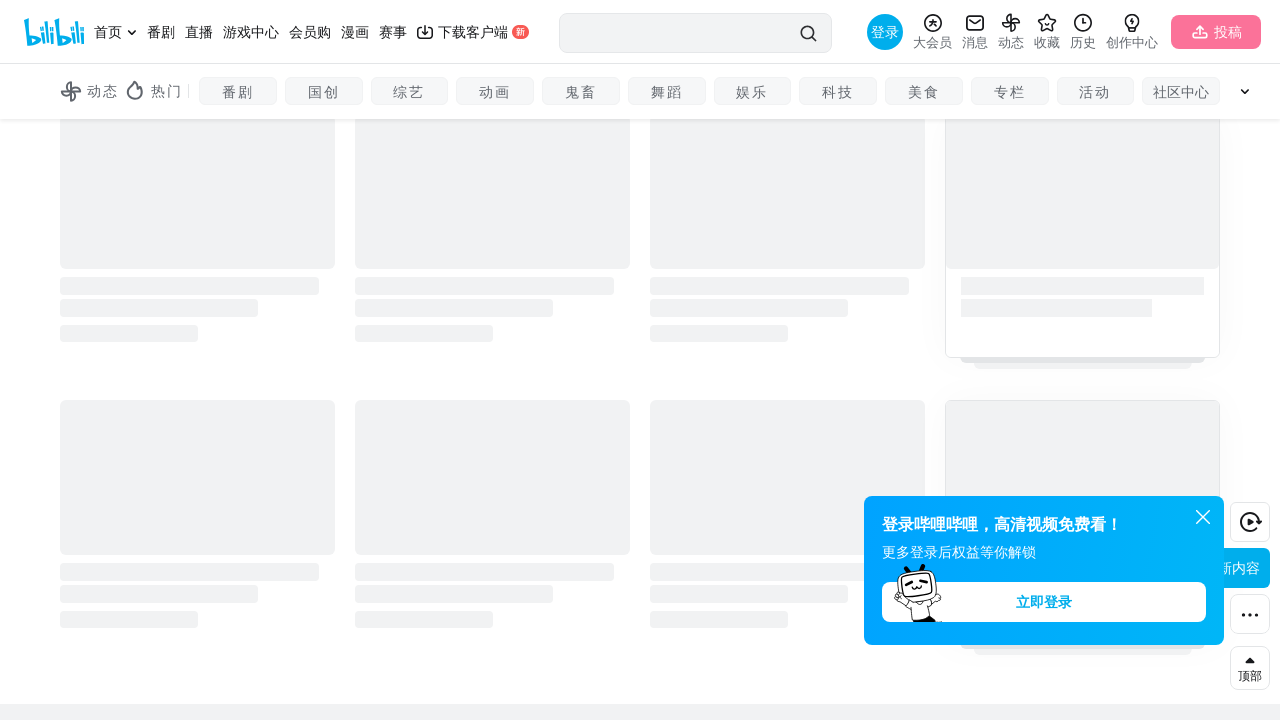

Waited 500ms after scrolling
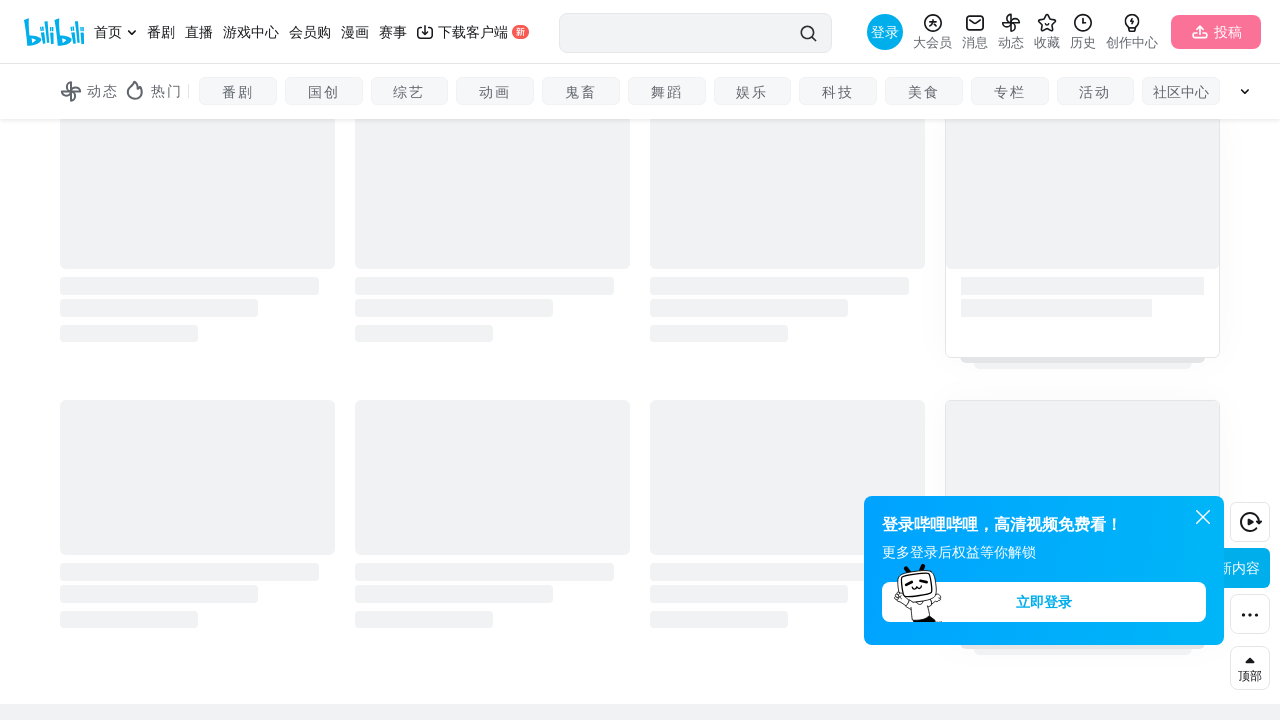

Scrolled down 1000px (attempt 16/20)
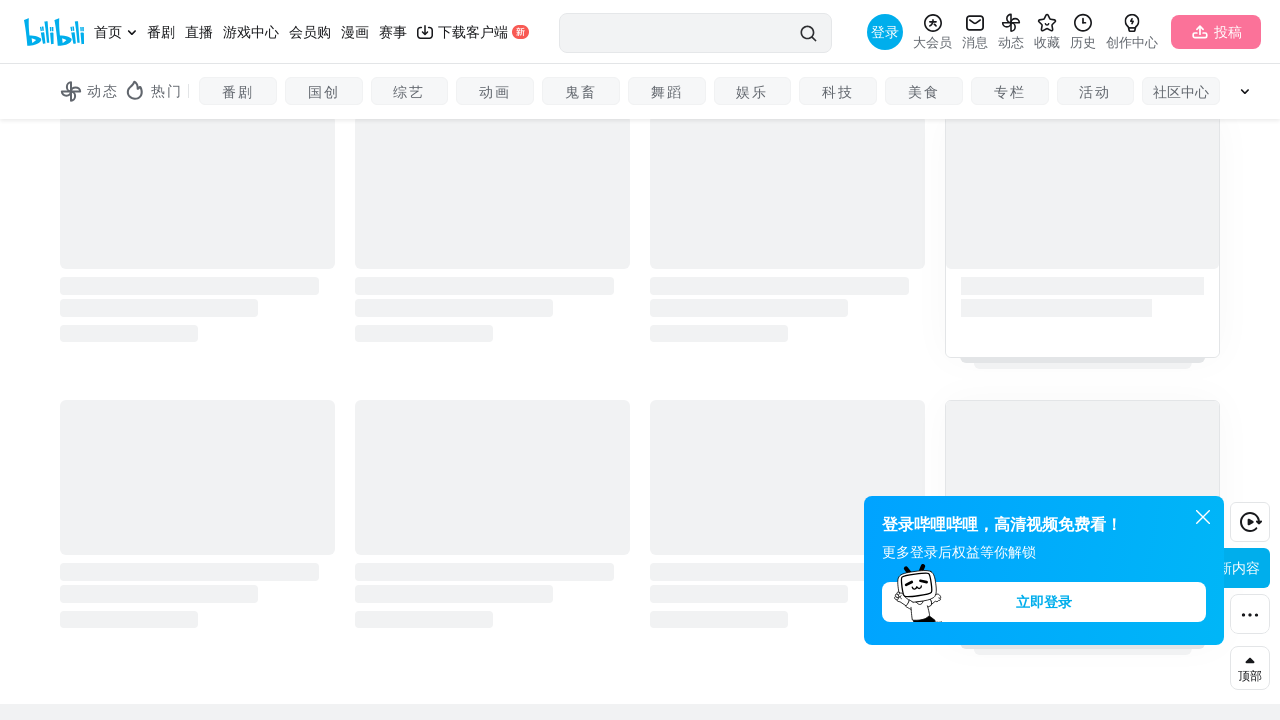

Waited 500ms after scrolling
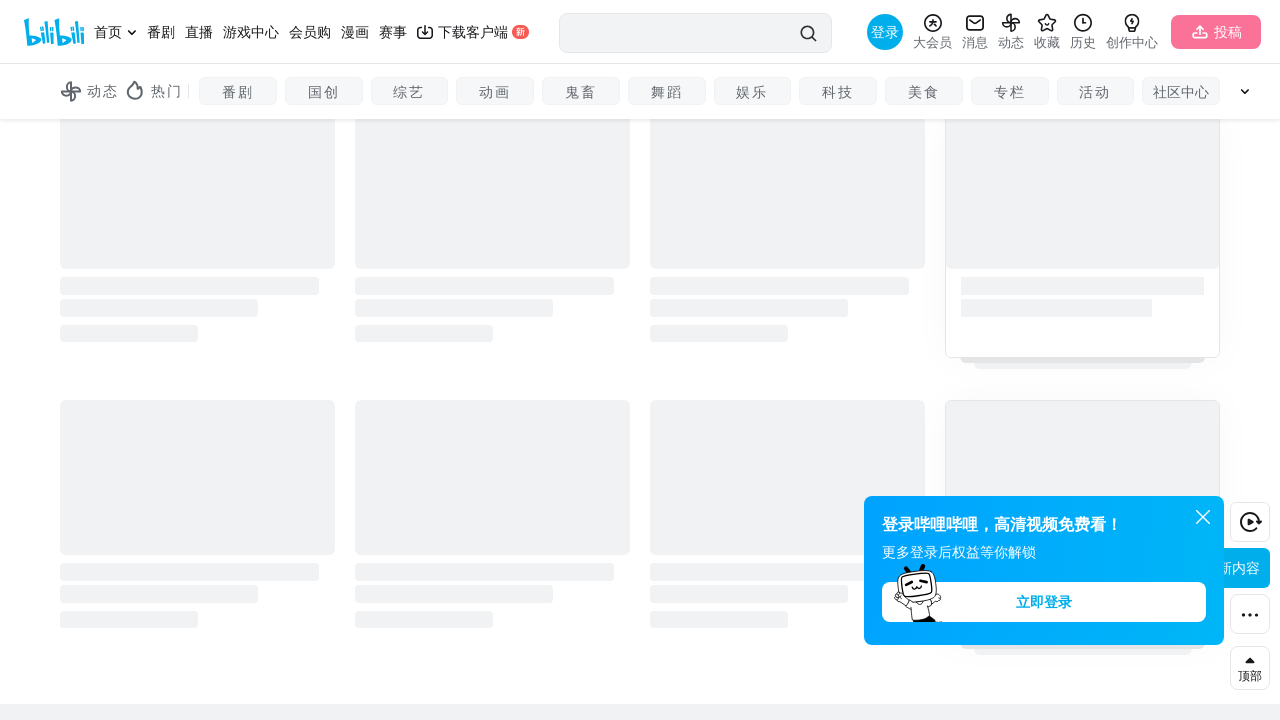

Scrolled down 1000px (attempt 17/20)
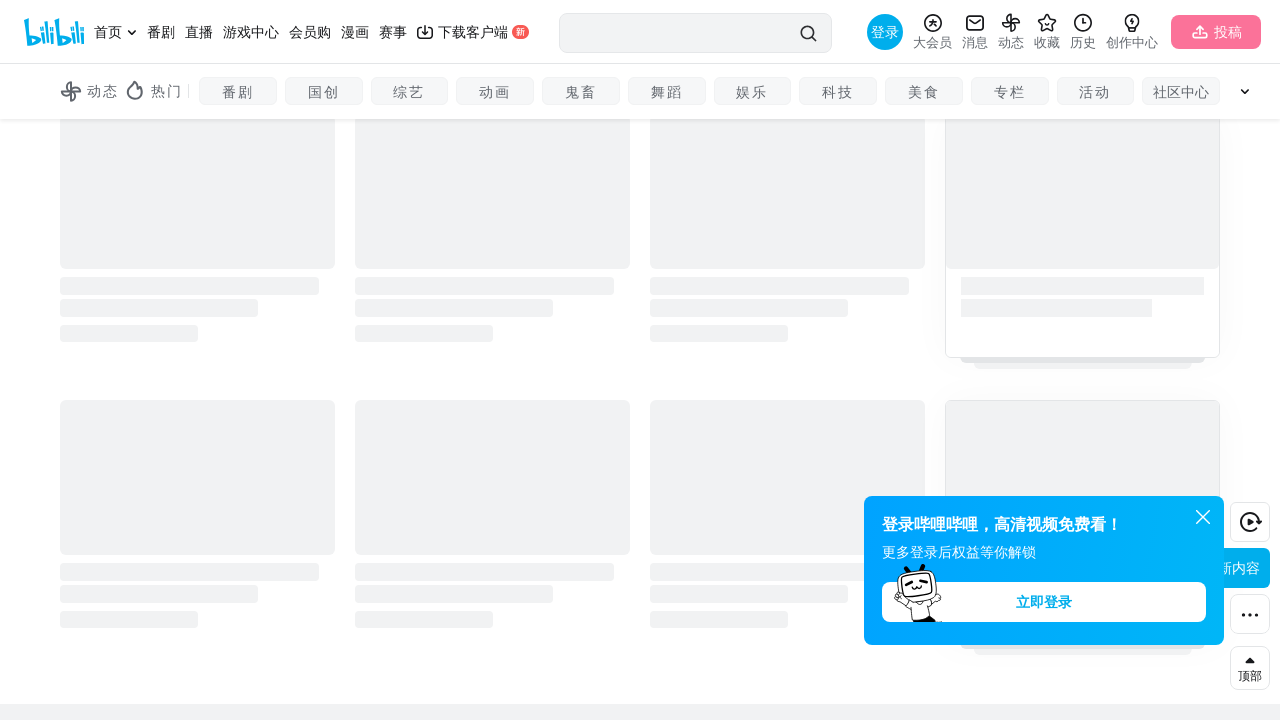

Waited 500ms after scrolling
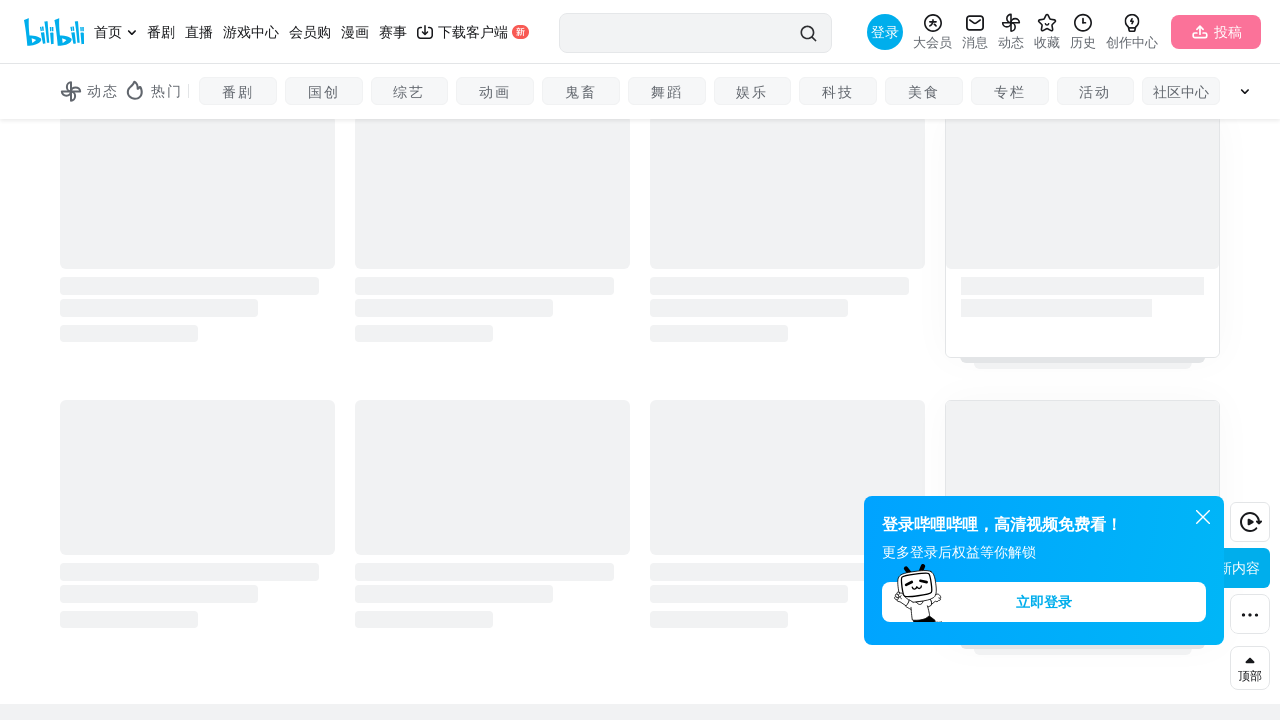

Scrolled down 1000px (attempt 18/20)
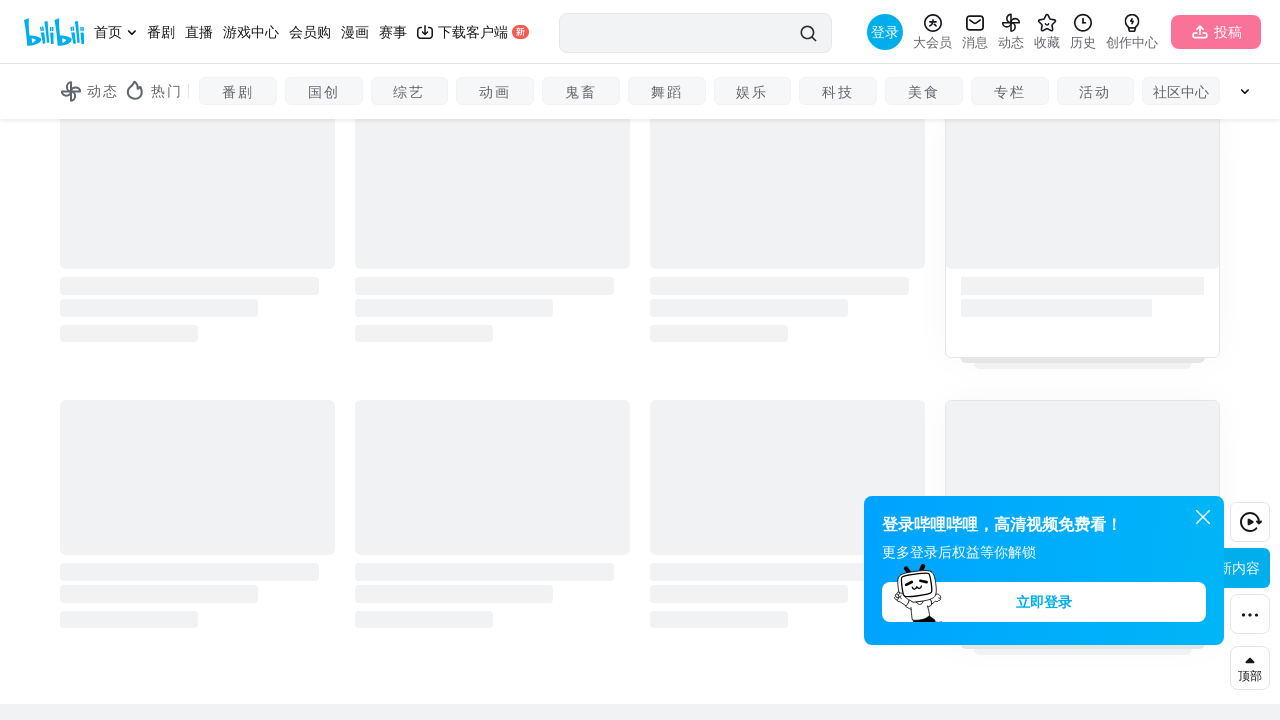

Waited 500ms after scrolling
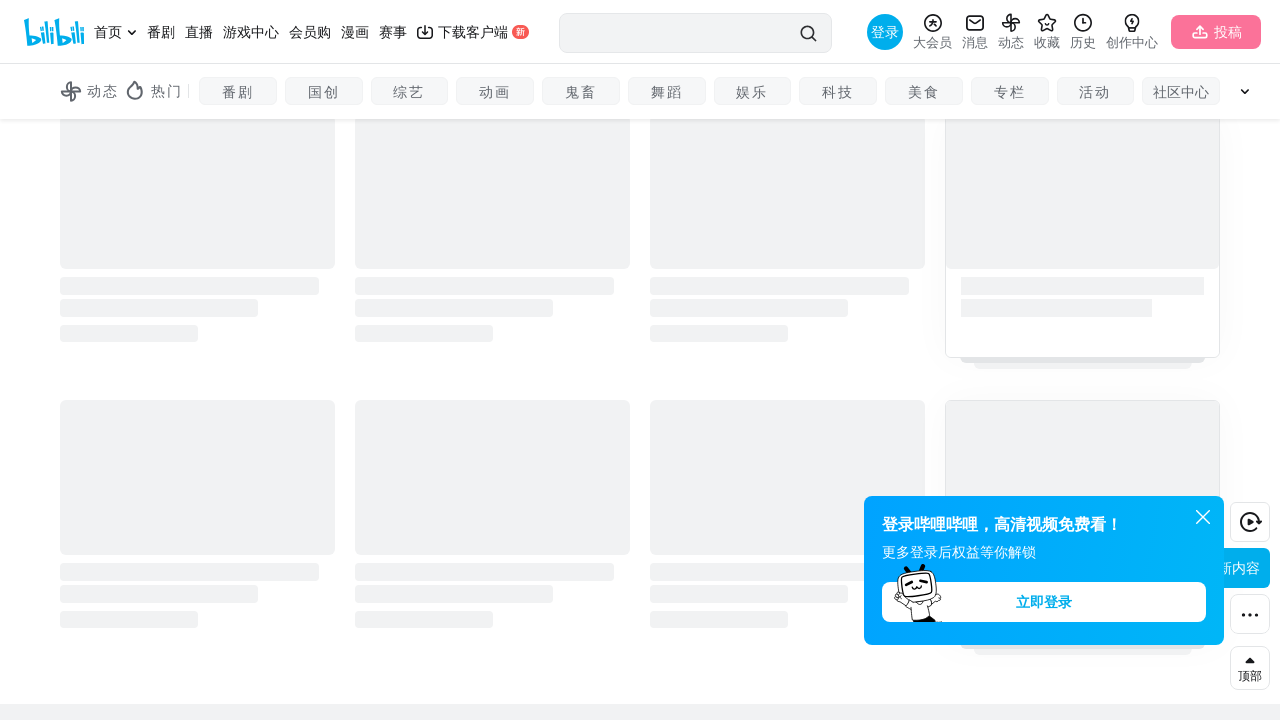

Scrolled down 1000px (attempt 19/20)
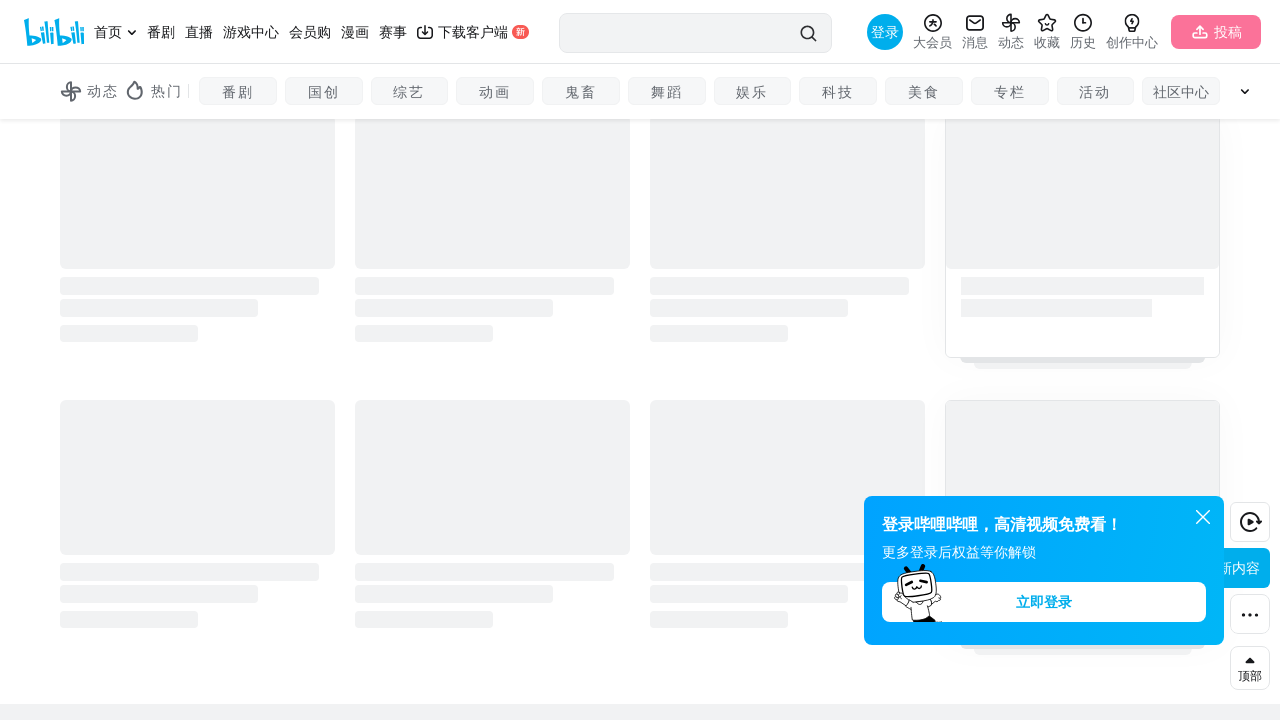

Waited 500ms after scrolling
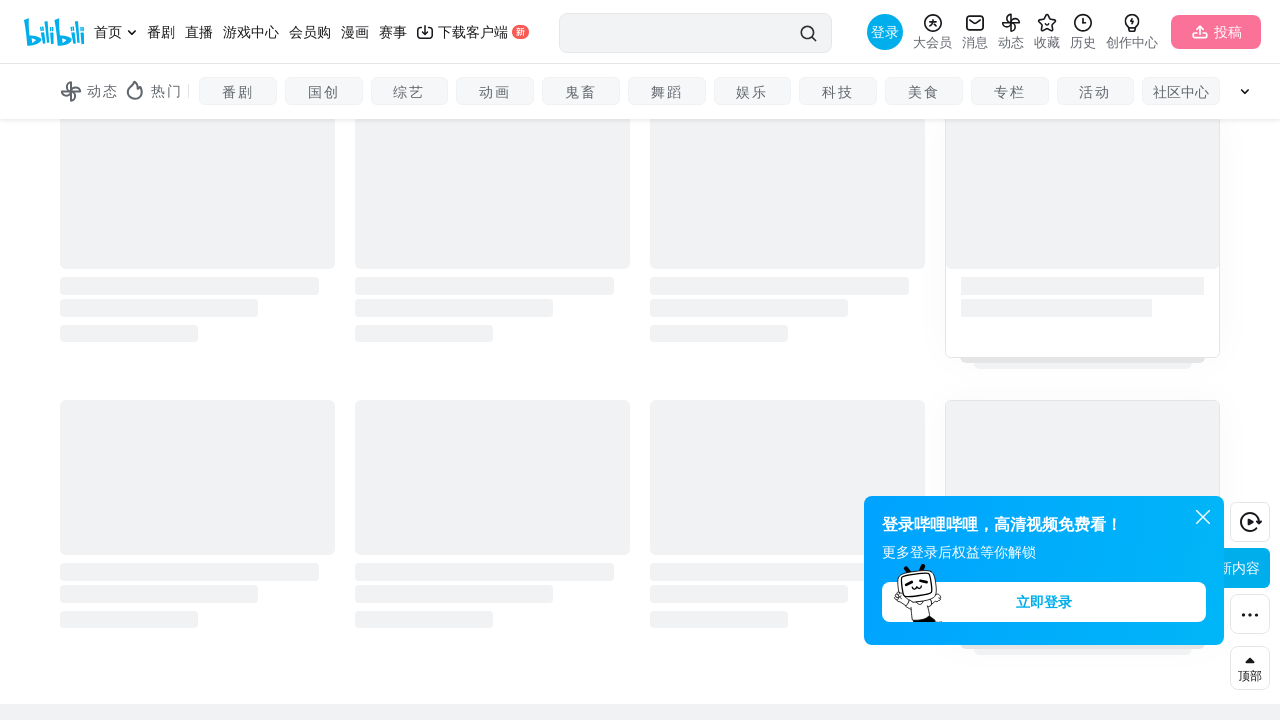

Scrolled down 1000px (attempt 20/20)
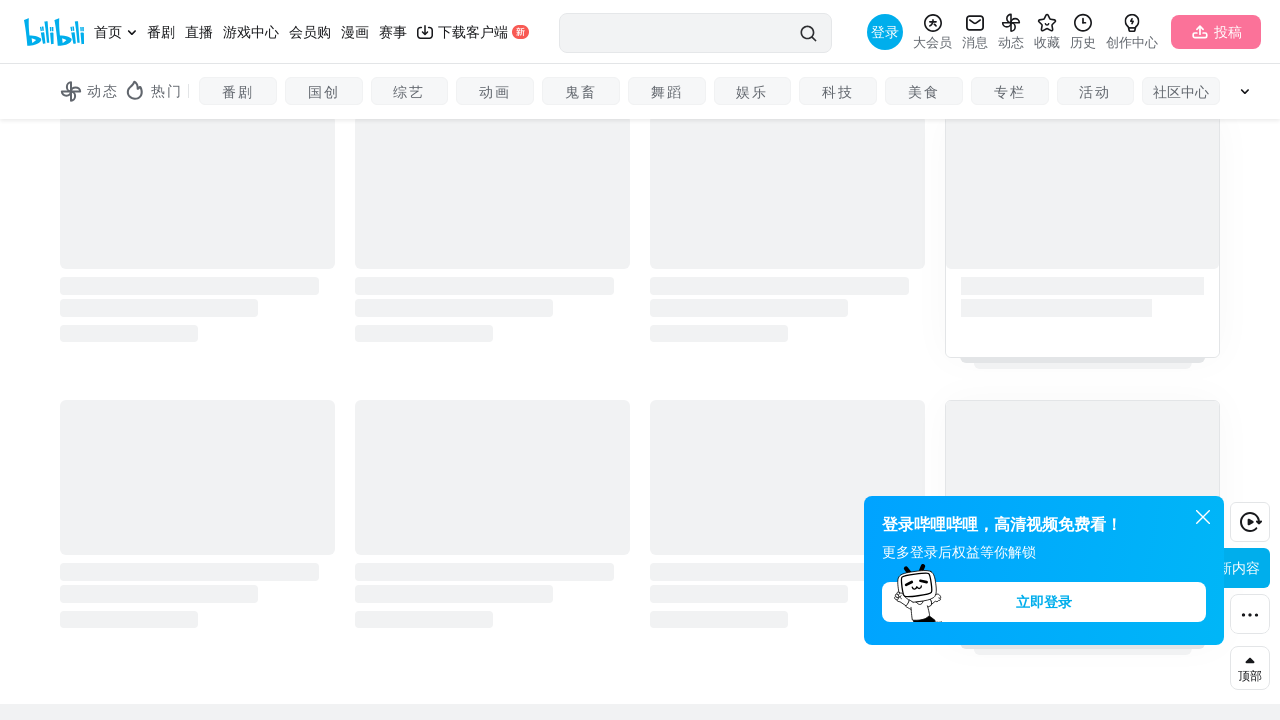

Waited 500ms after scrolling
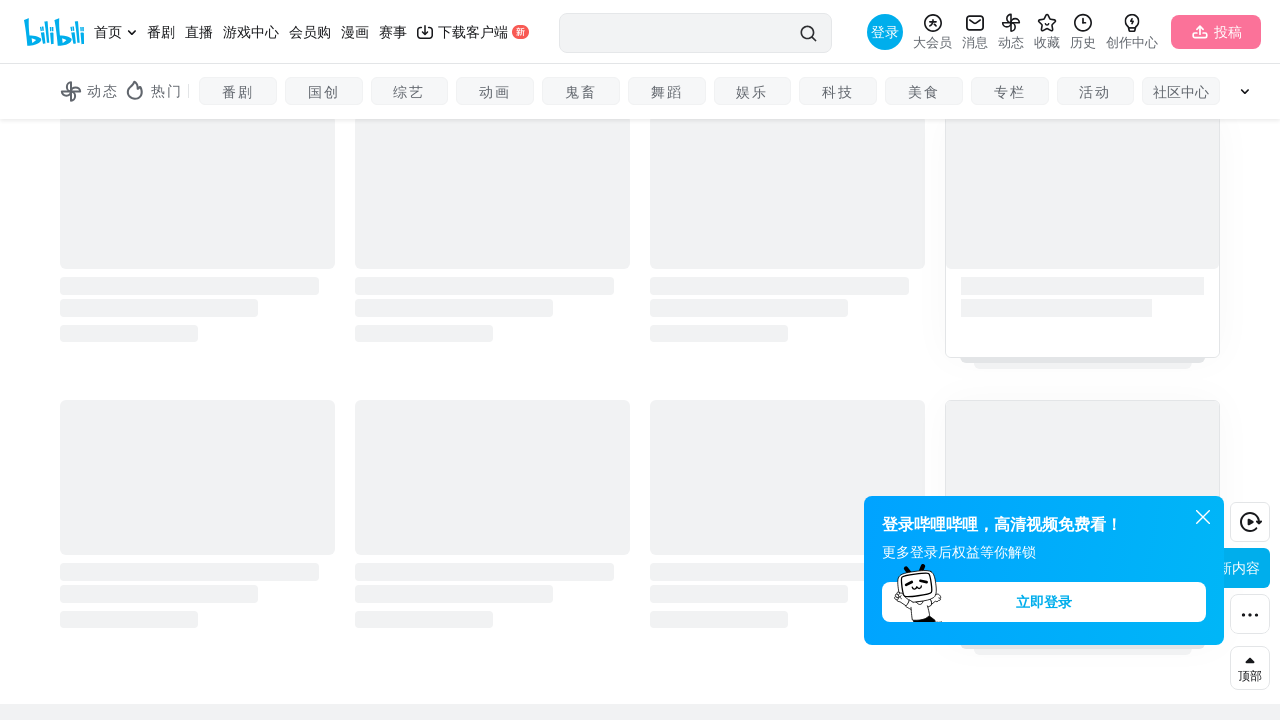

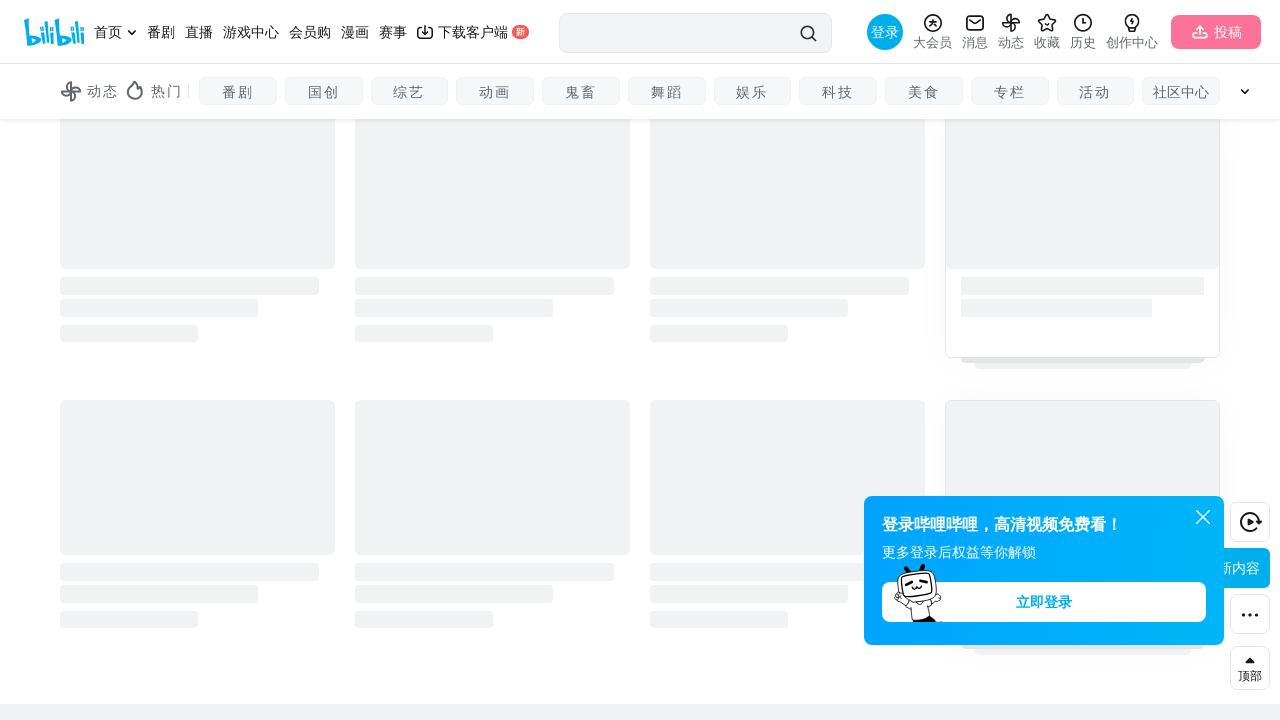